Navigates to the Automation Practice page and verifies that footer links are present and visible on the page

Starting URL: https://rahulshettyacademy.com/AutomationPractice/

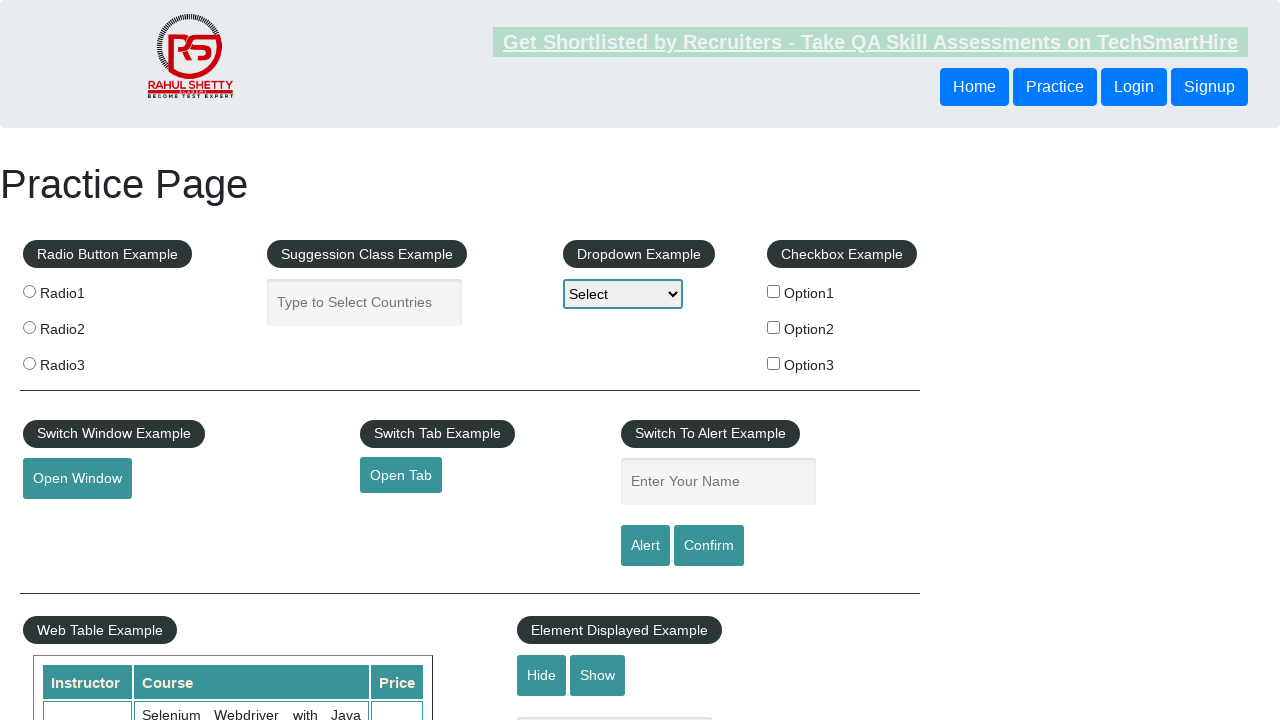

Waited for page to load (domcontentloaded state)
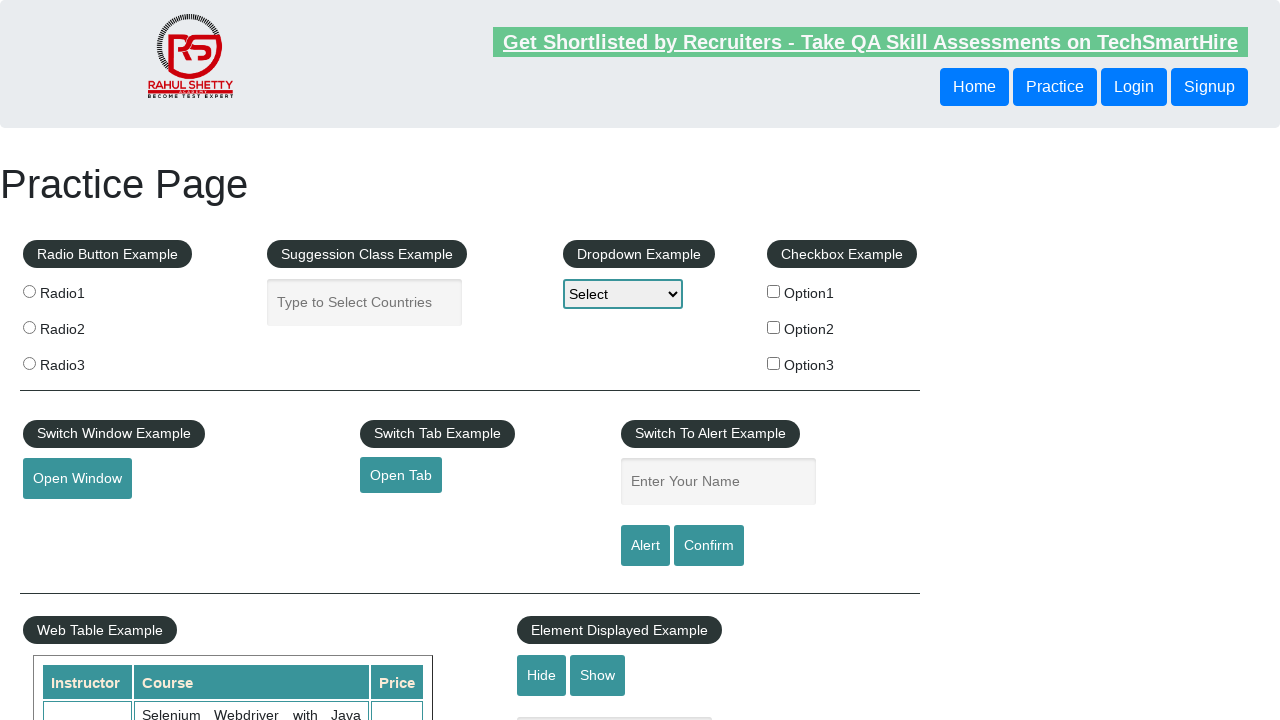

Footer links selector became present
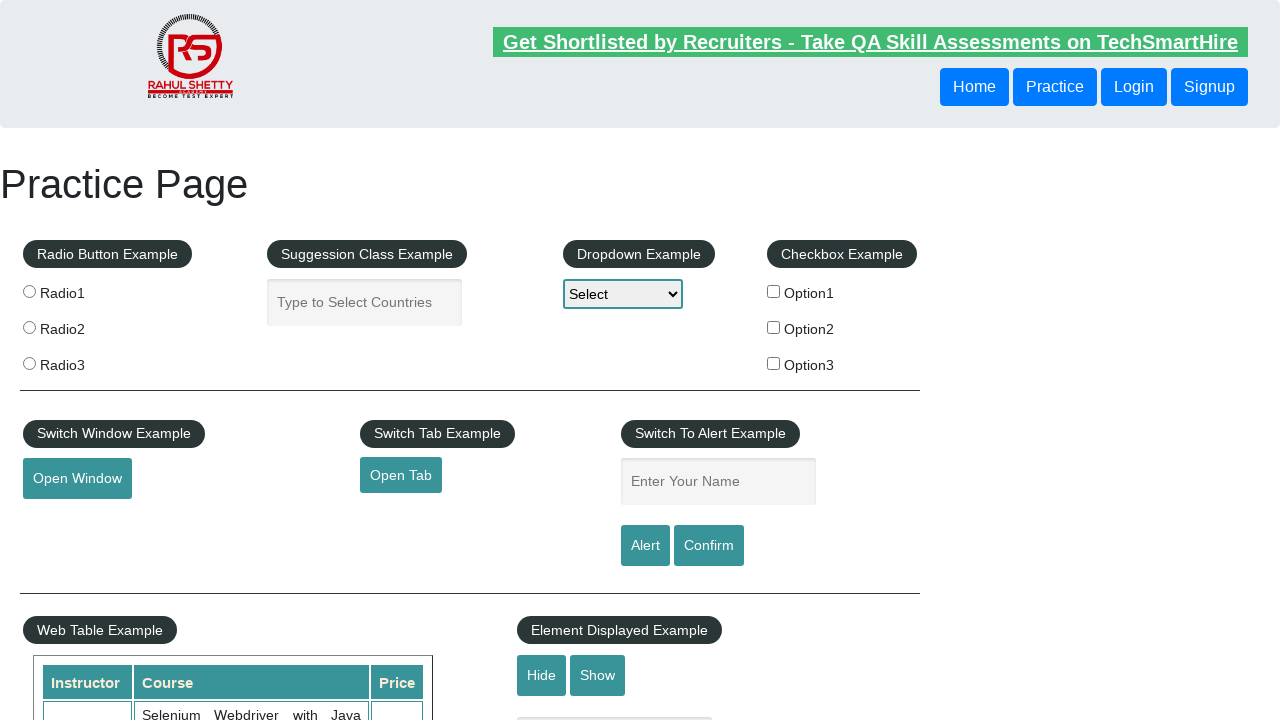

Located all footer links (li.gf-li a)
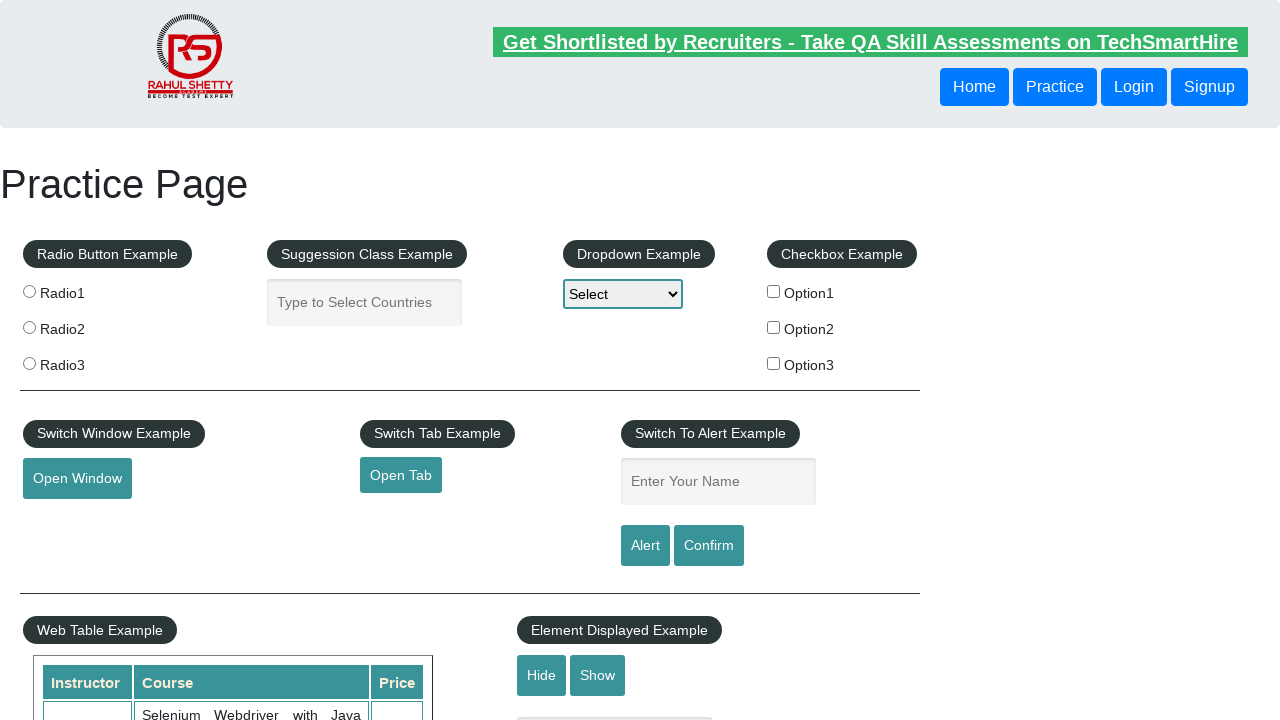

Verified that footer links are present on the page (found 20 links)
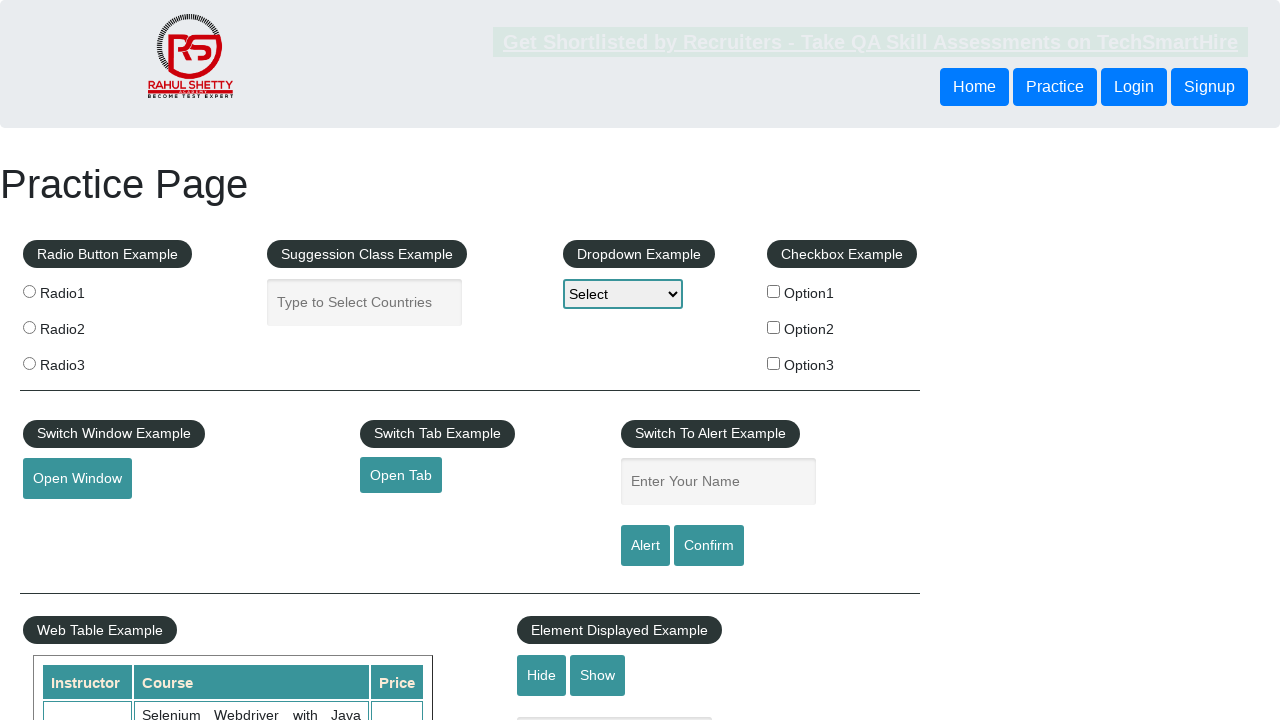

Retrieved footer link at index 0
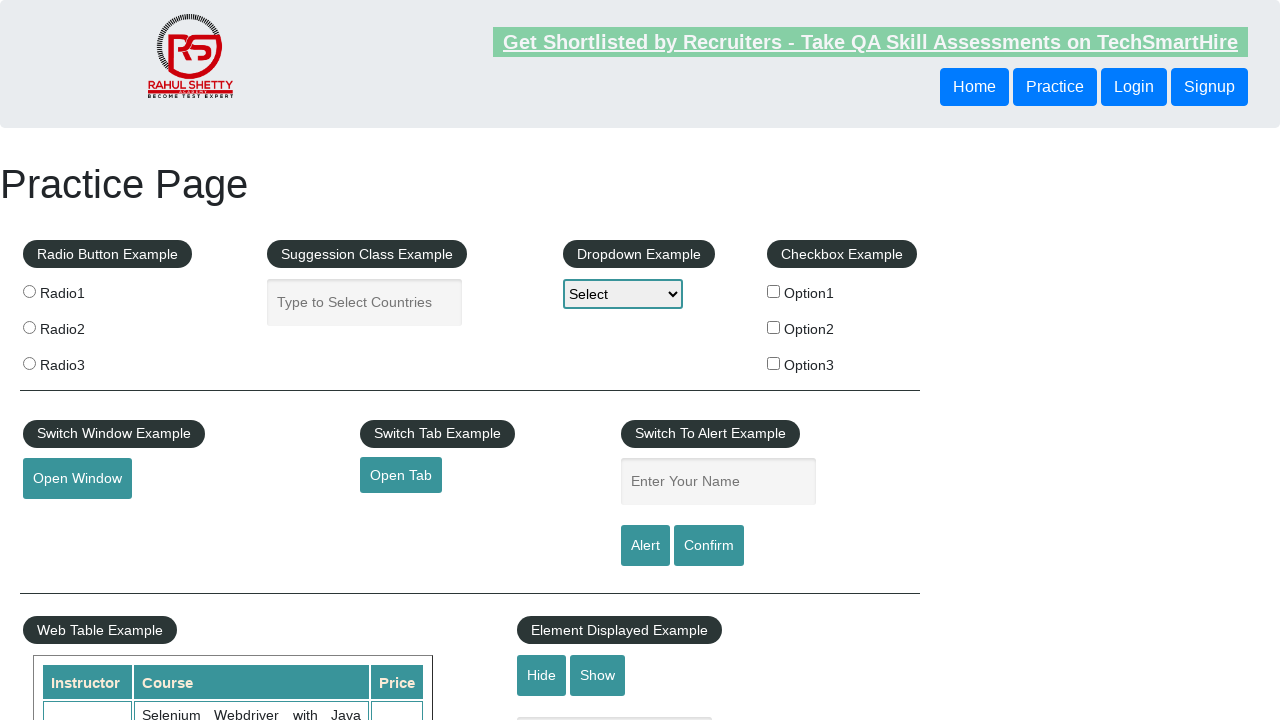

Got href attribute from link at index 0: '#'
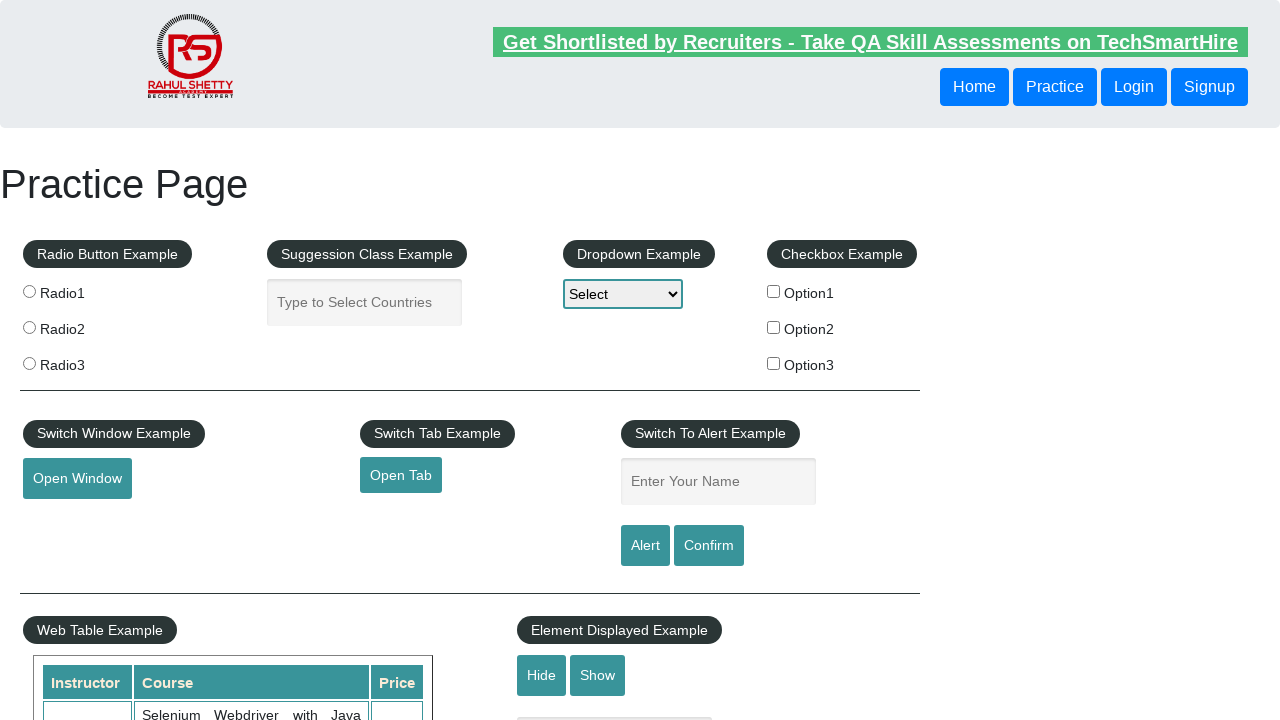

Verified link at index 0 has valid href attribute
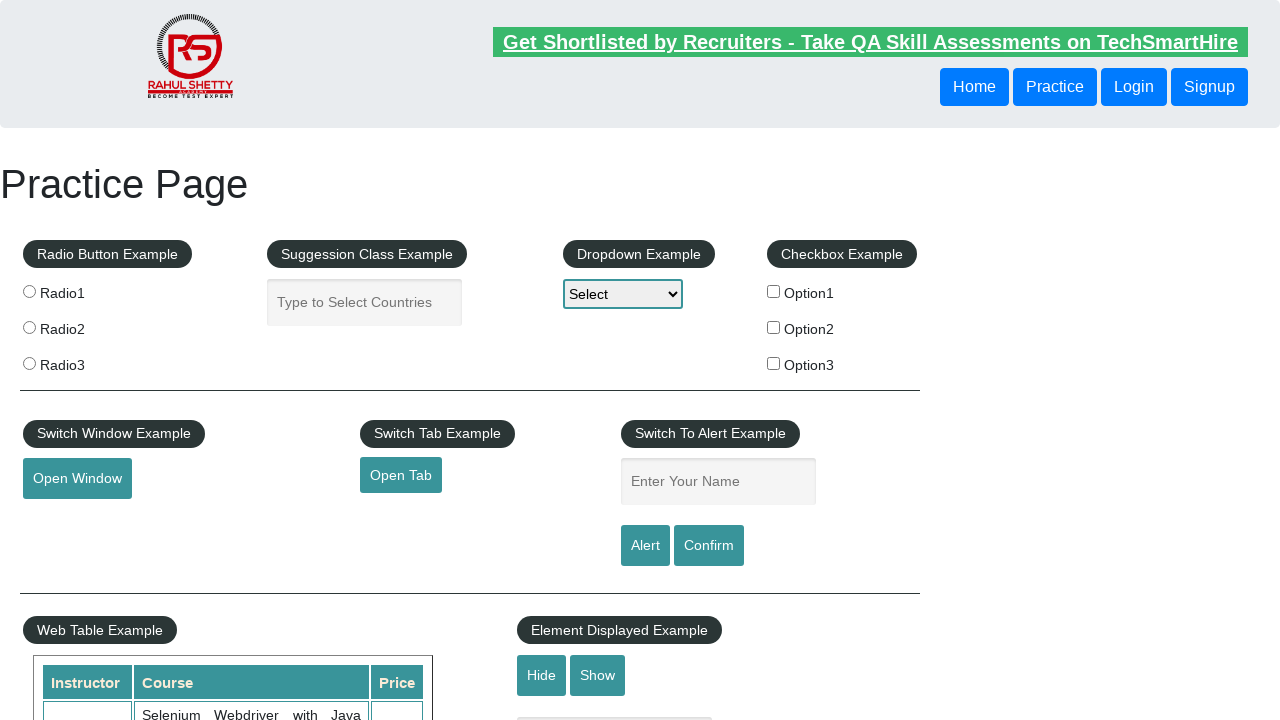

Retrieved footer link at index 1
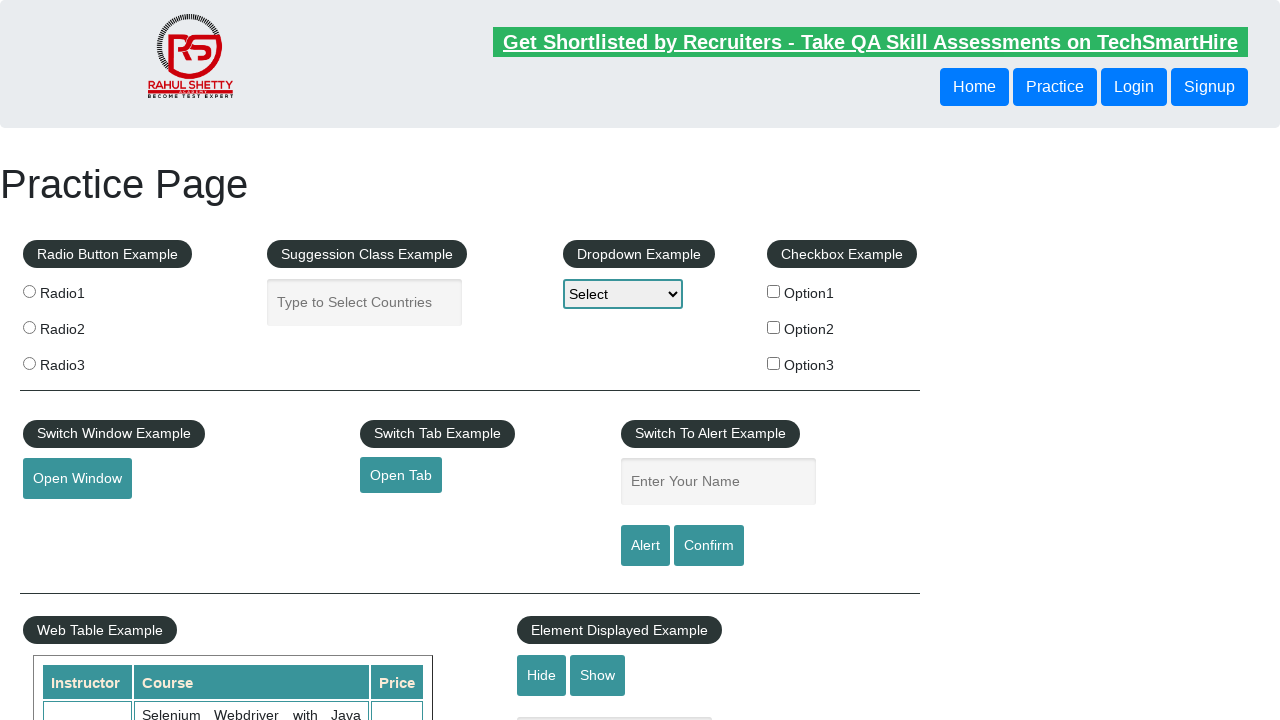

Got href attribute from link at index 1: 'http://www.restapitutorial.com/'
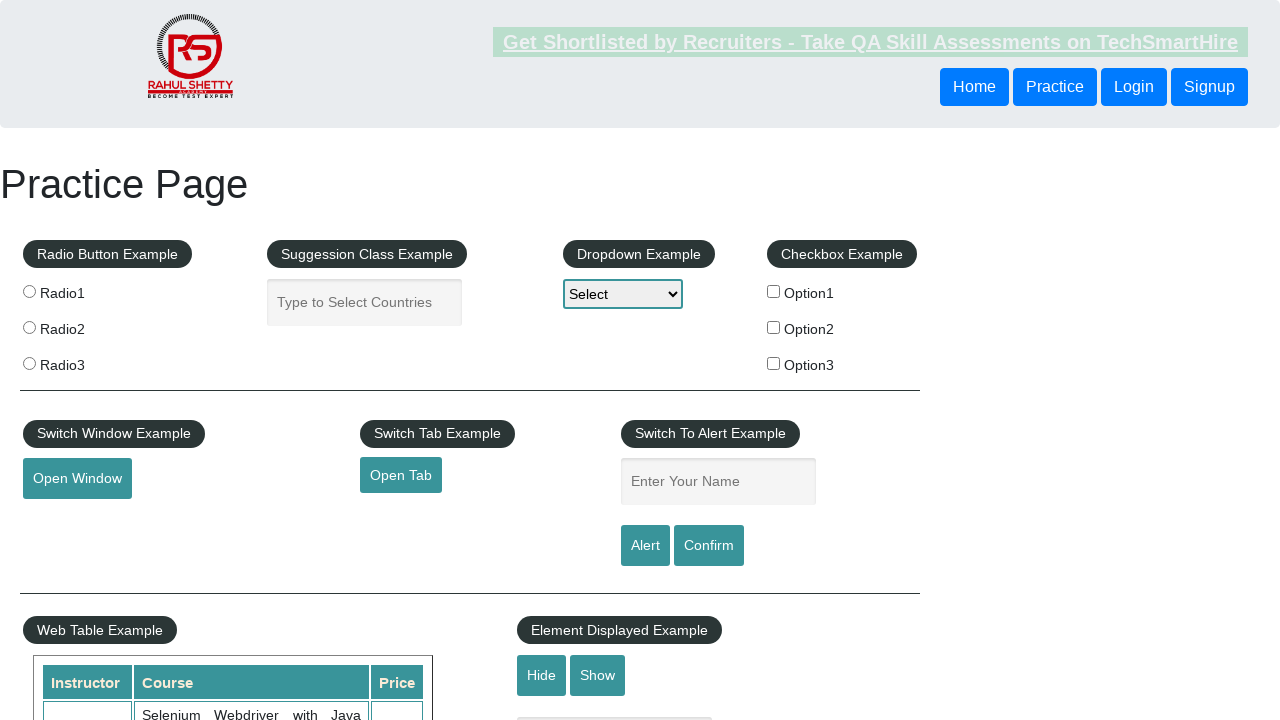

Verified link at index 1 has valid href attribute
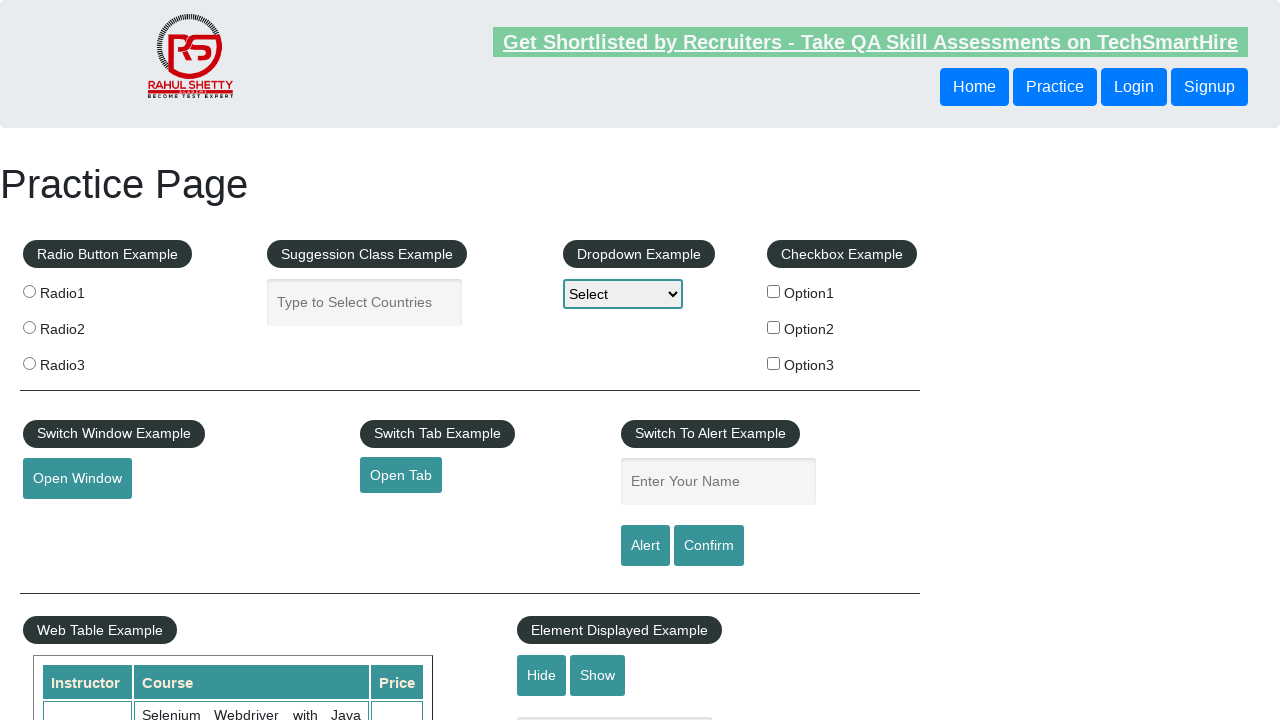

Retrieved footer link at index 2
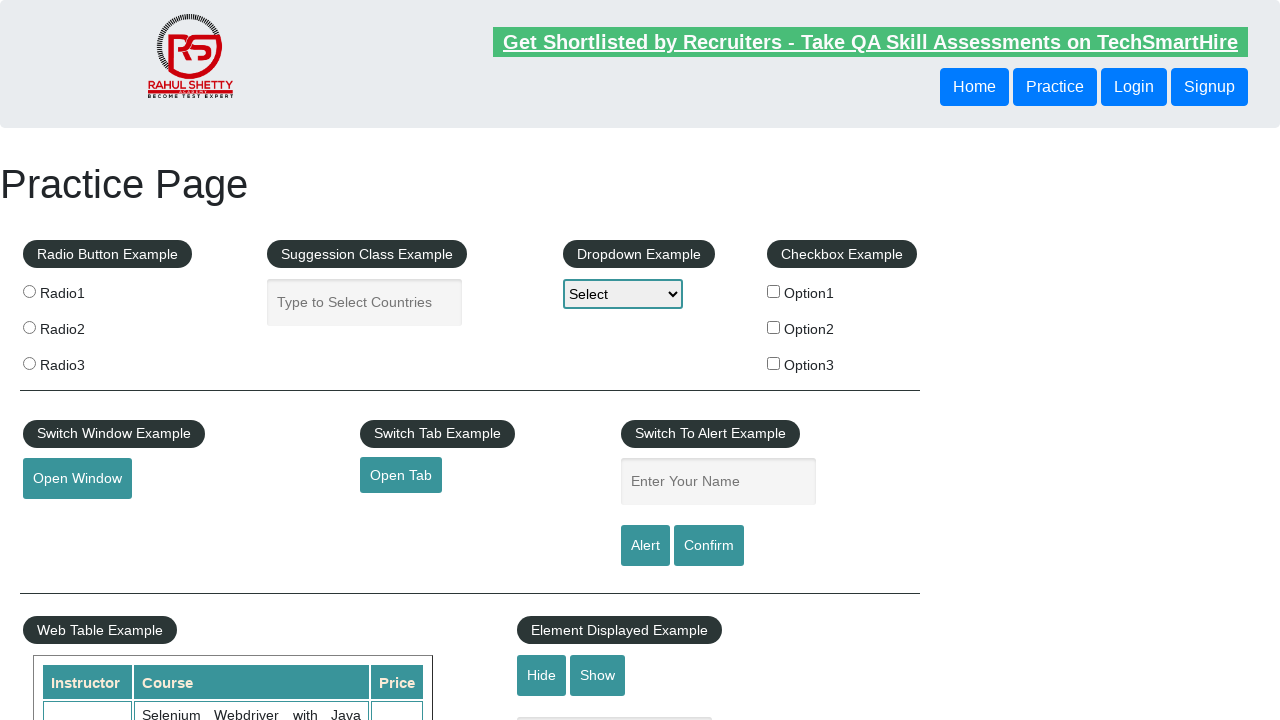

Got href attribute from link at index 2: 'https://www.soapui.org/'
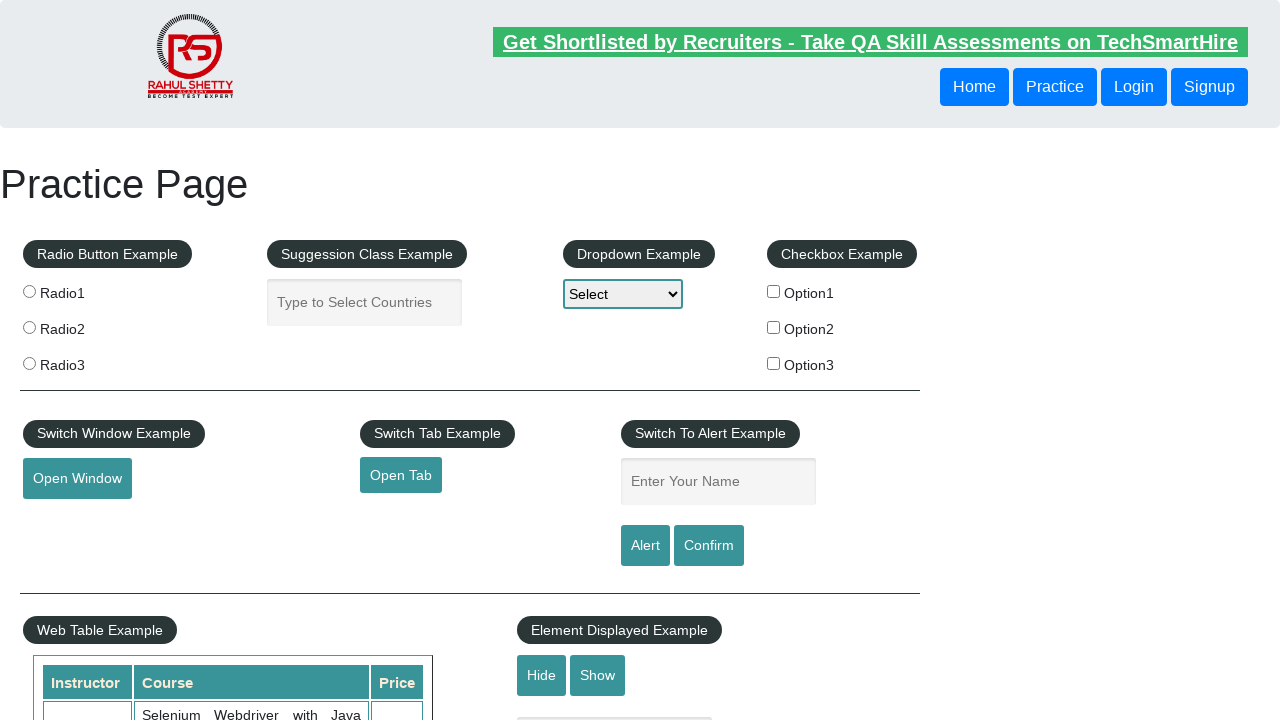

Verified link at index 2 has valid href attribute
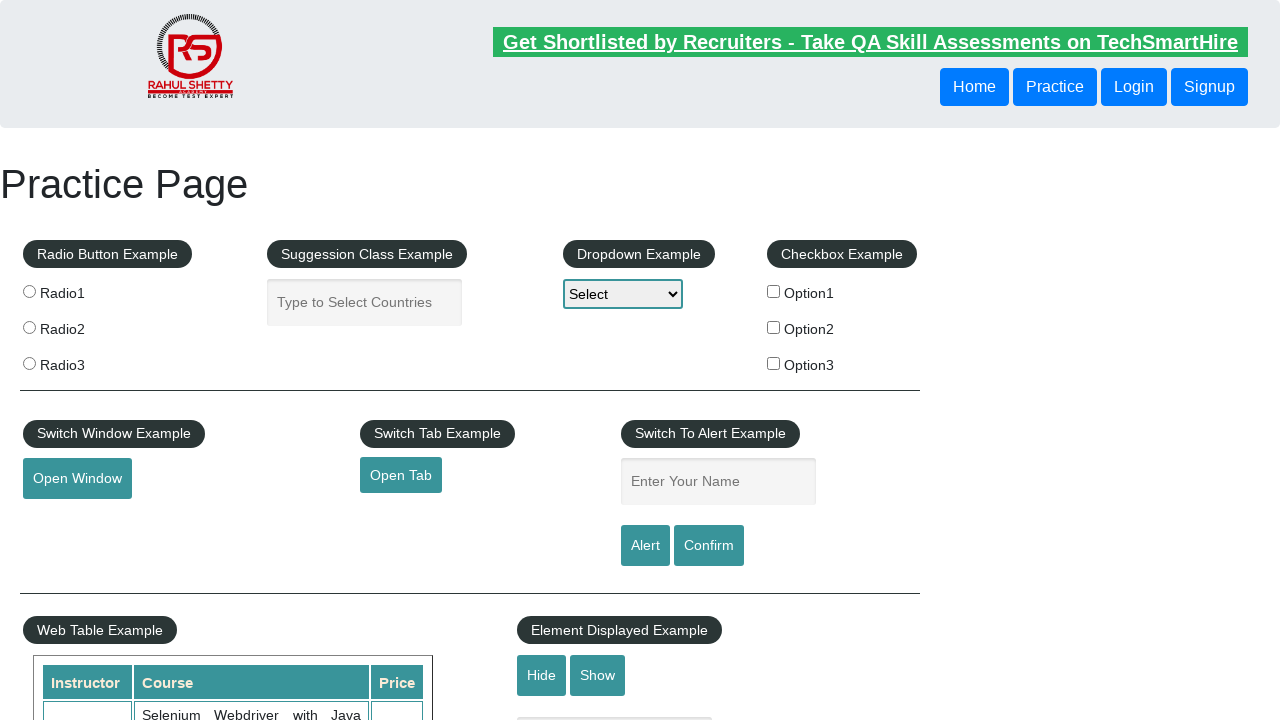

Retrieved footer link at index 3
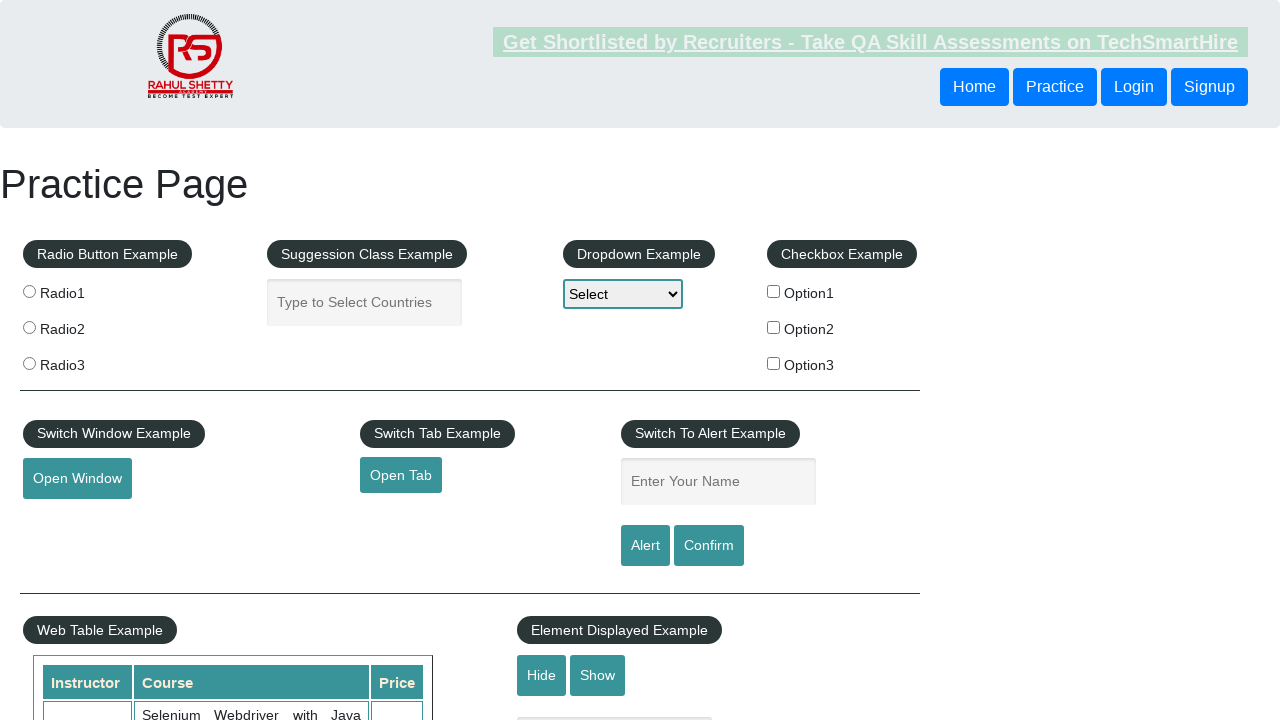

Got href attribute from link at index 3: 'https://courses.rahulshettyacademy.com/p/appium-tutorial'
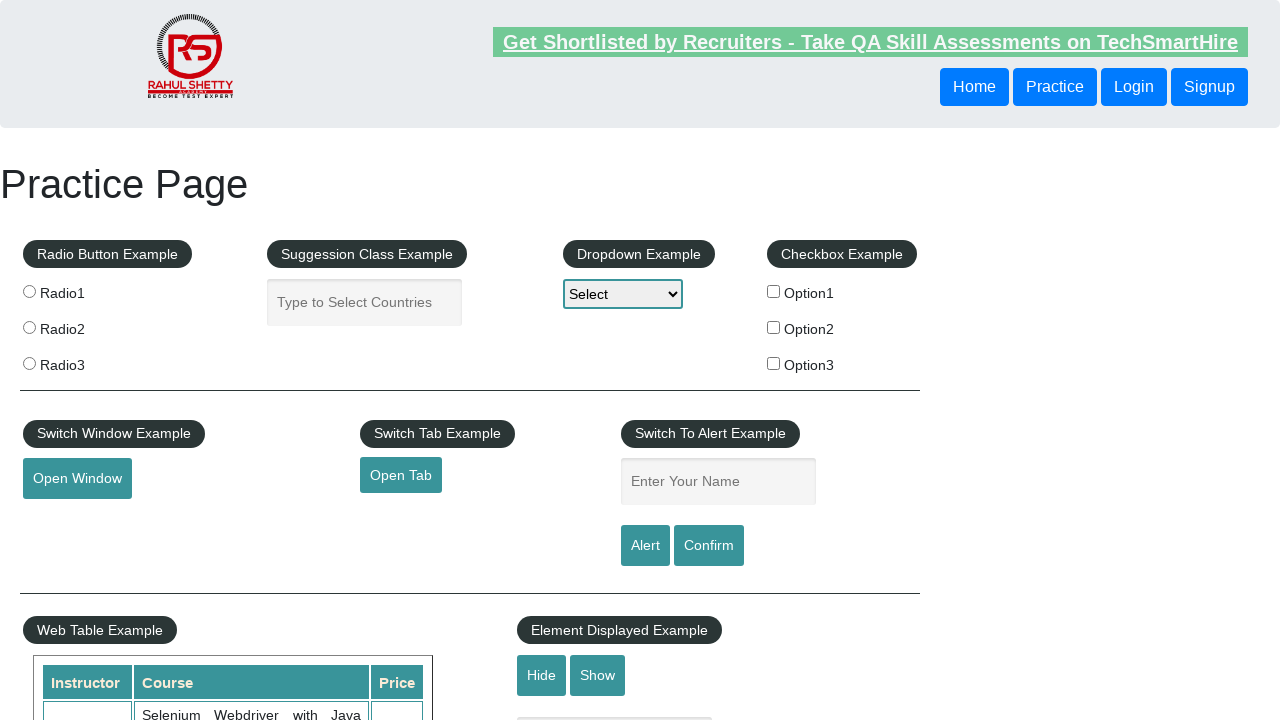

Verified link at index 3 has valid href attribute
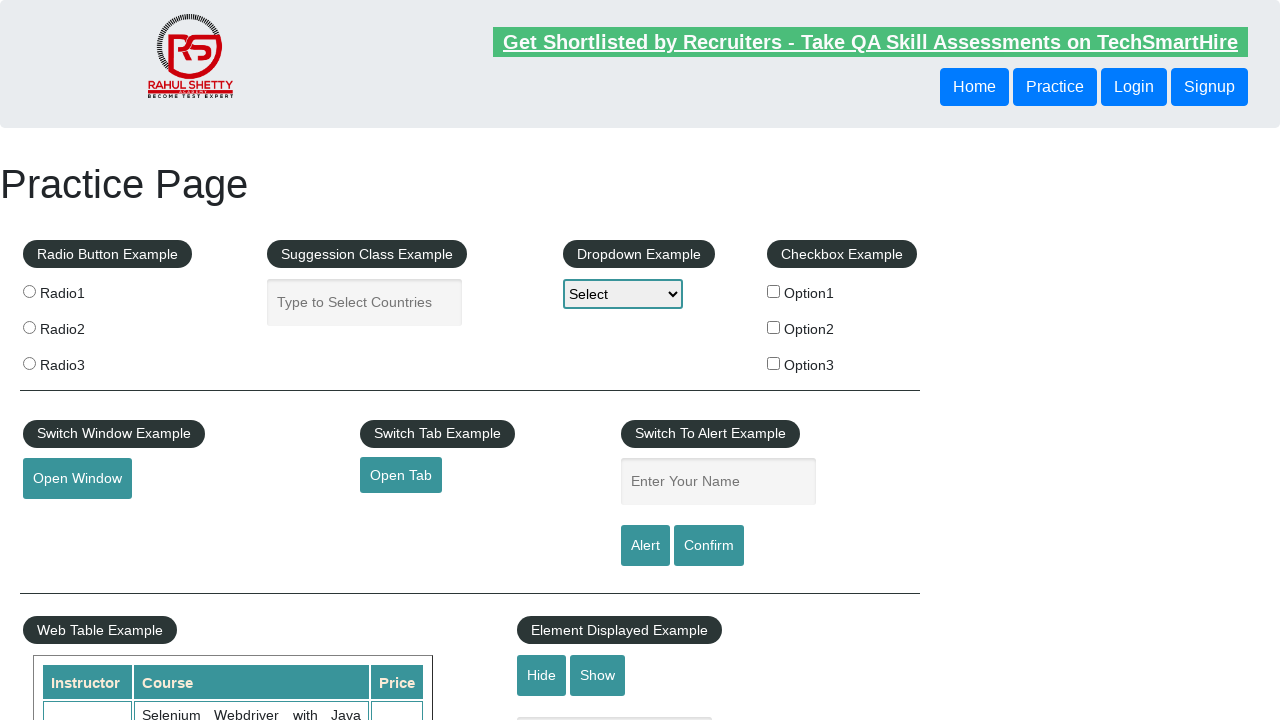

Retrieved footer link at index 4
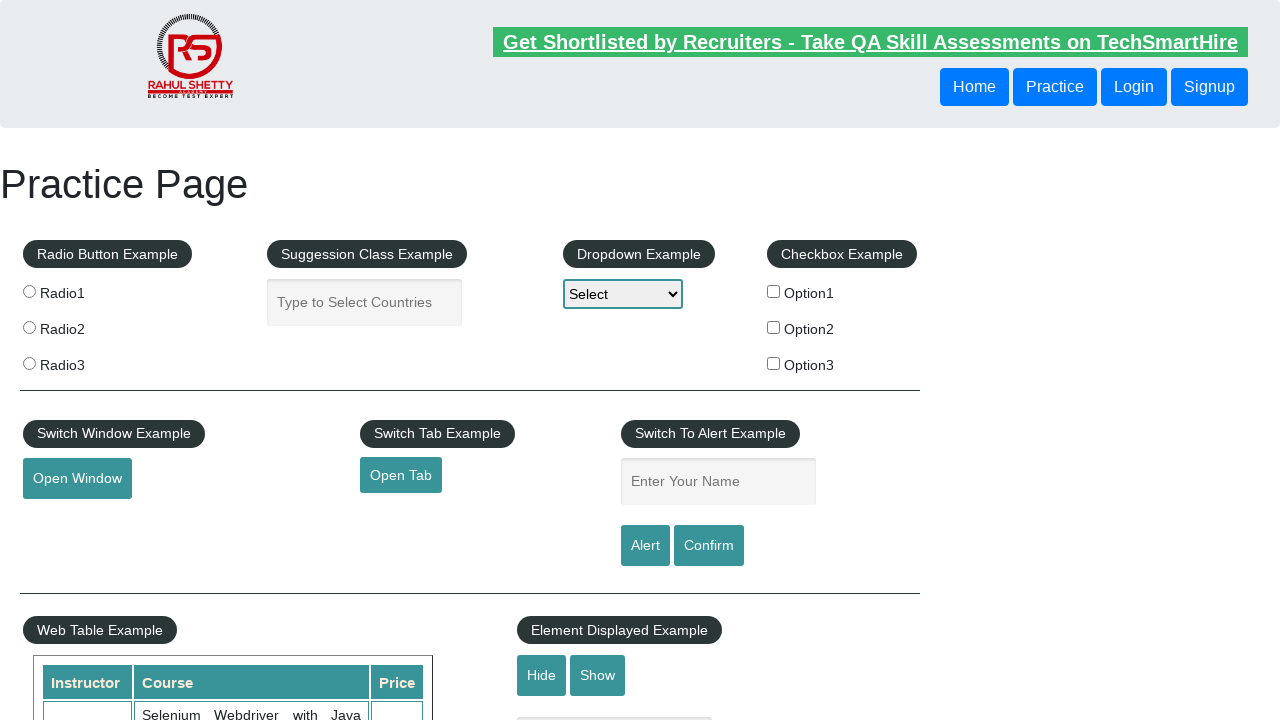

Got href attribute from link at index 4: 'https://jmeter.apache.org/'
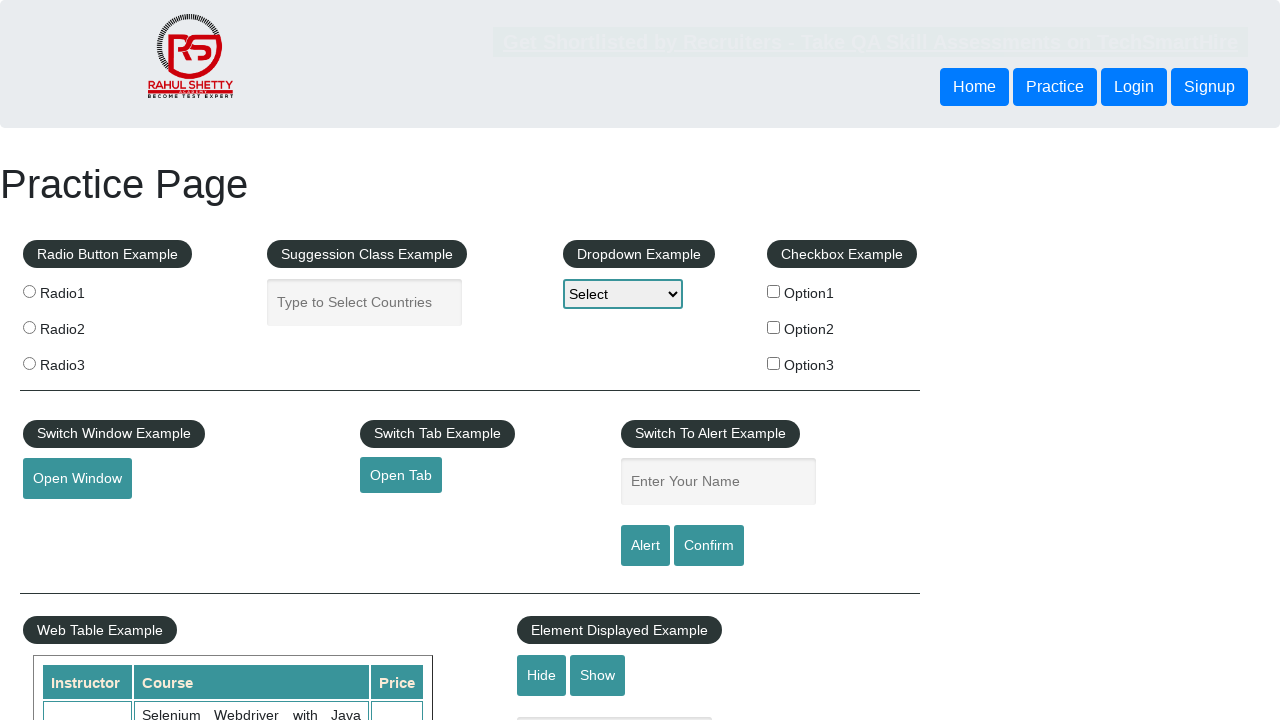

Verified link at index 4 has valid href attribute
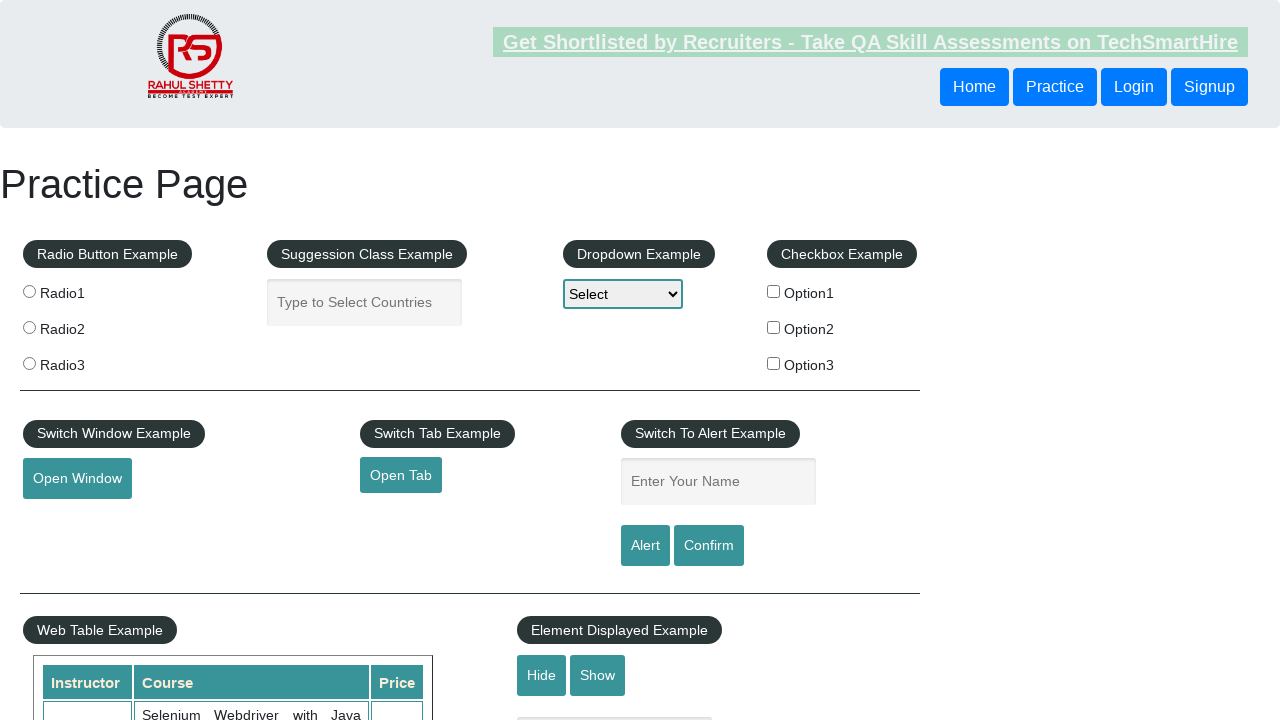

Retrieved footer link at index 5
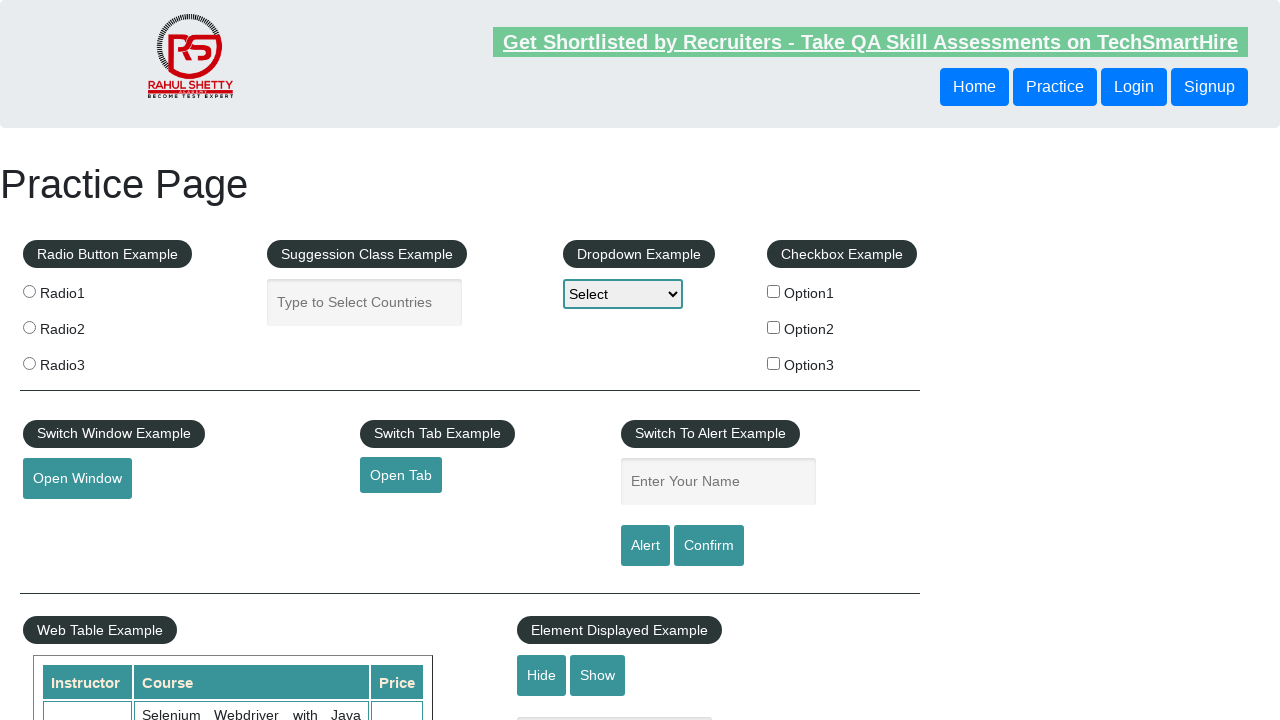

Got href attribute from link at index 5: '#'
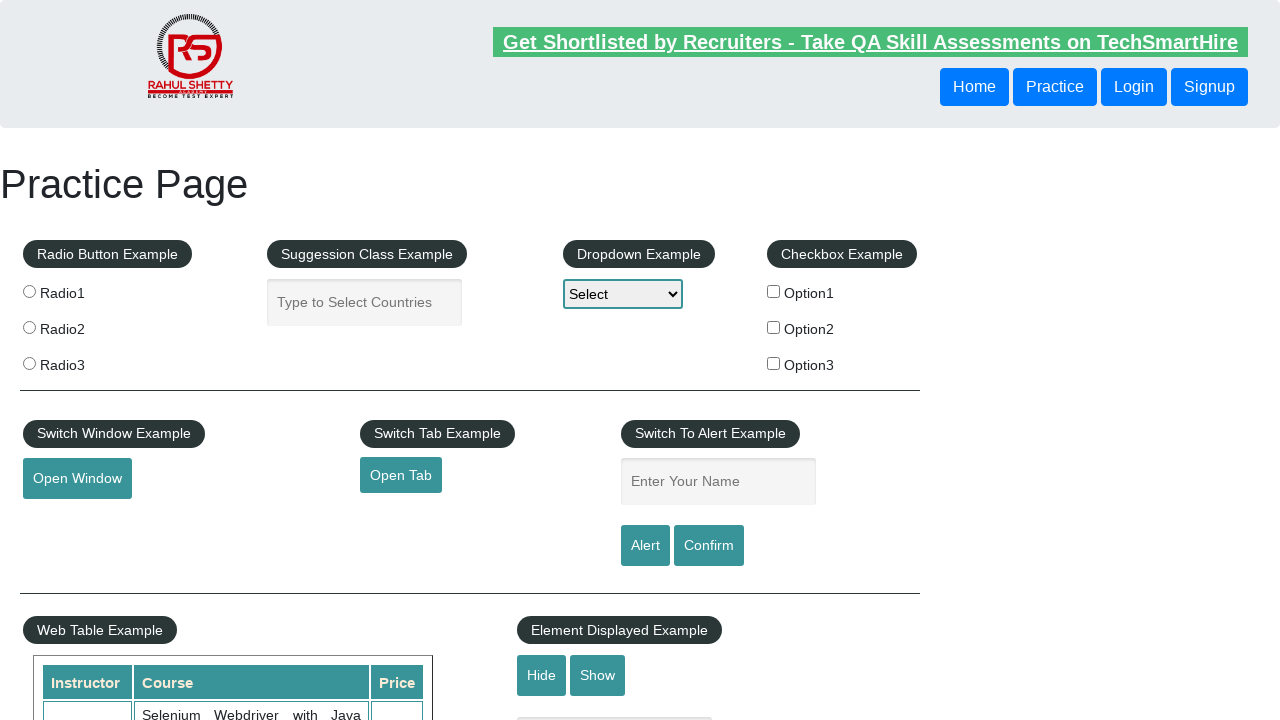

Verified link at index 5 has valid href attribute
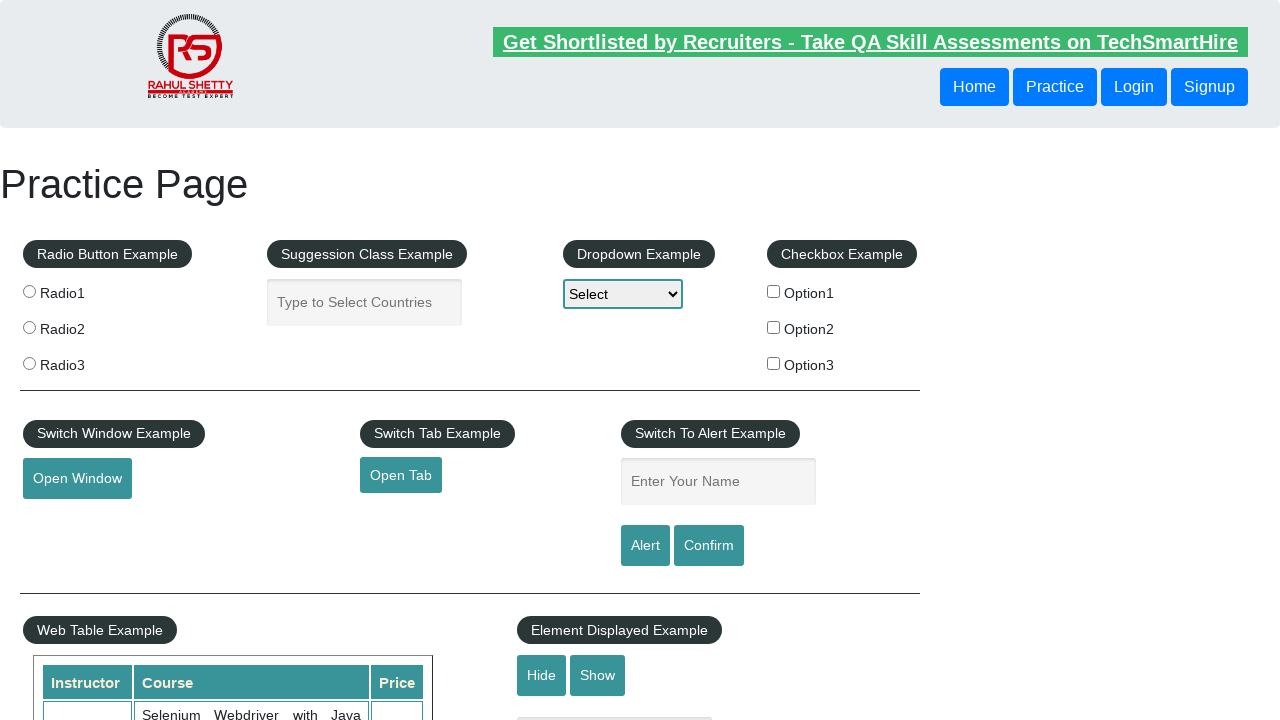

Retrieved footer link at index 6
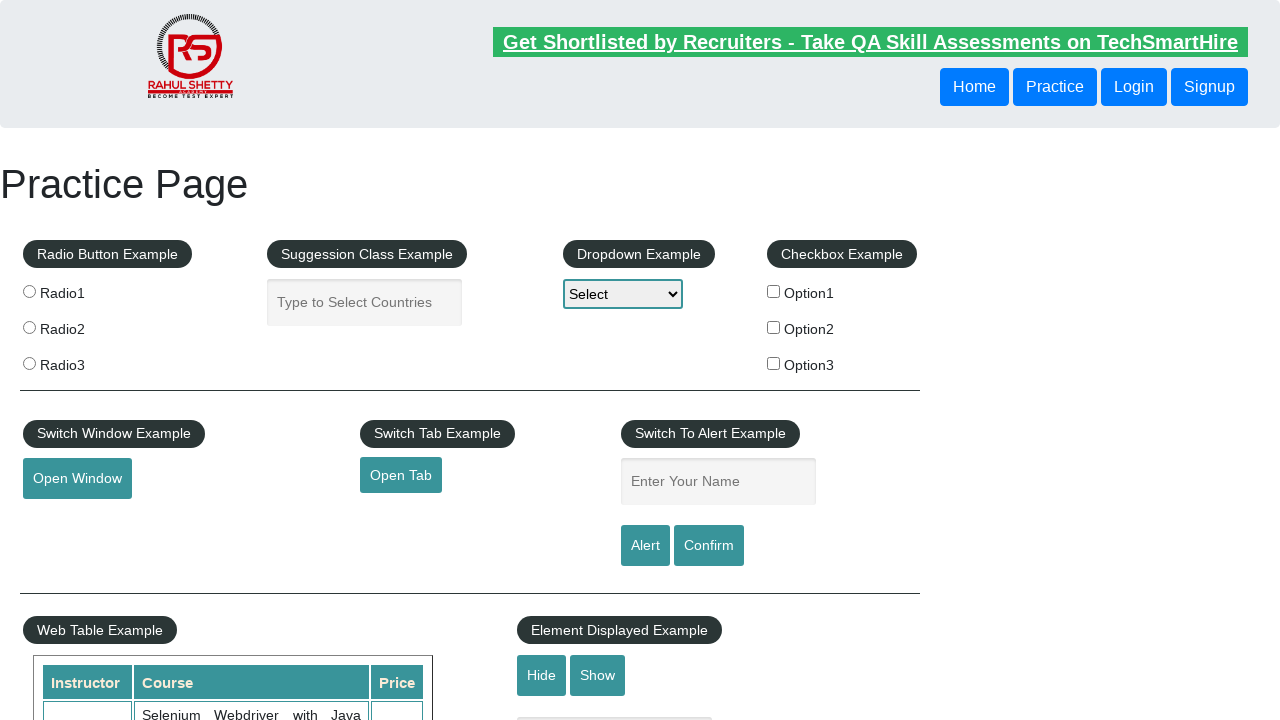

Got href attribute from link at index 6: 'https://rahulshettyacademy.com/brokenlink'
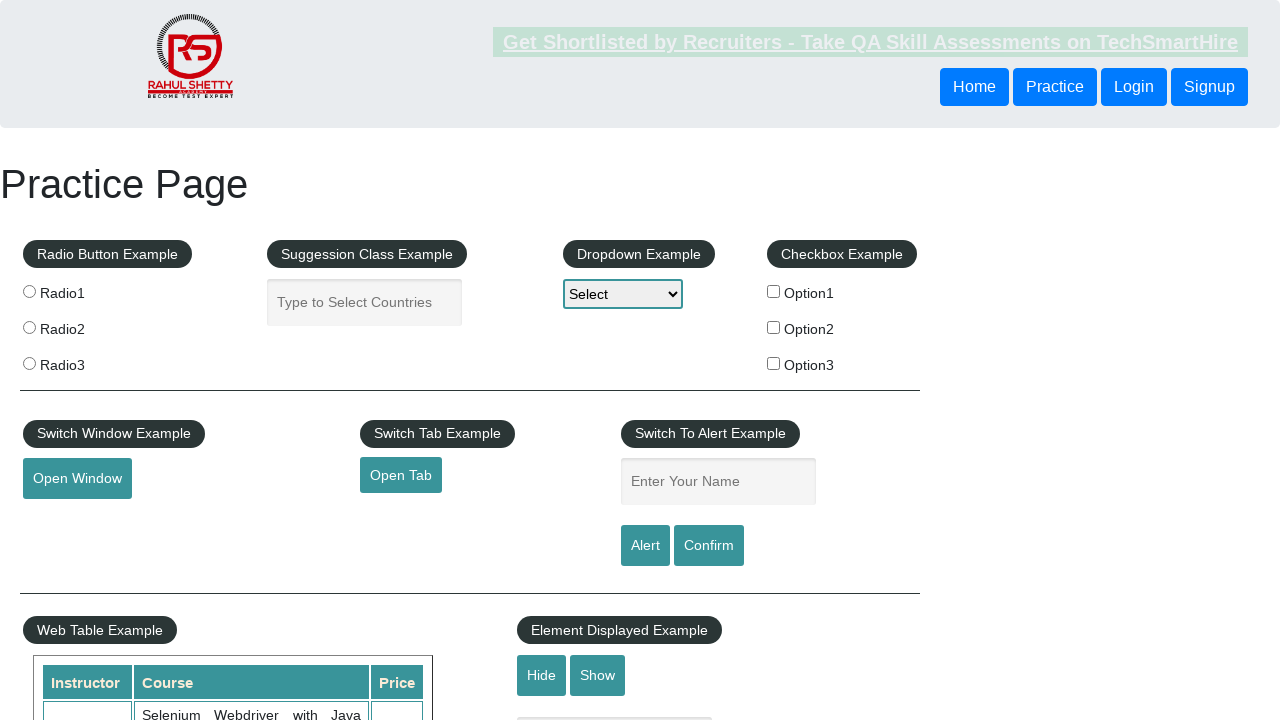

Verified link at index 6 has valid href attribute
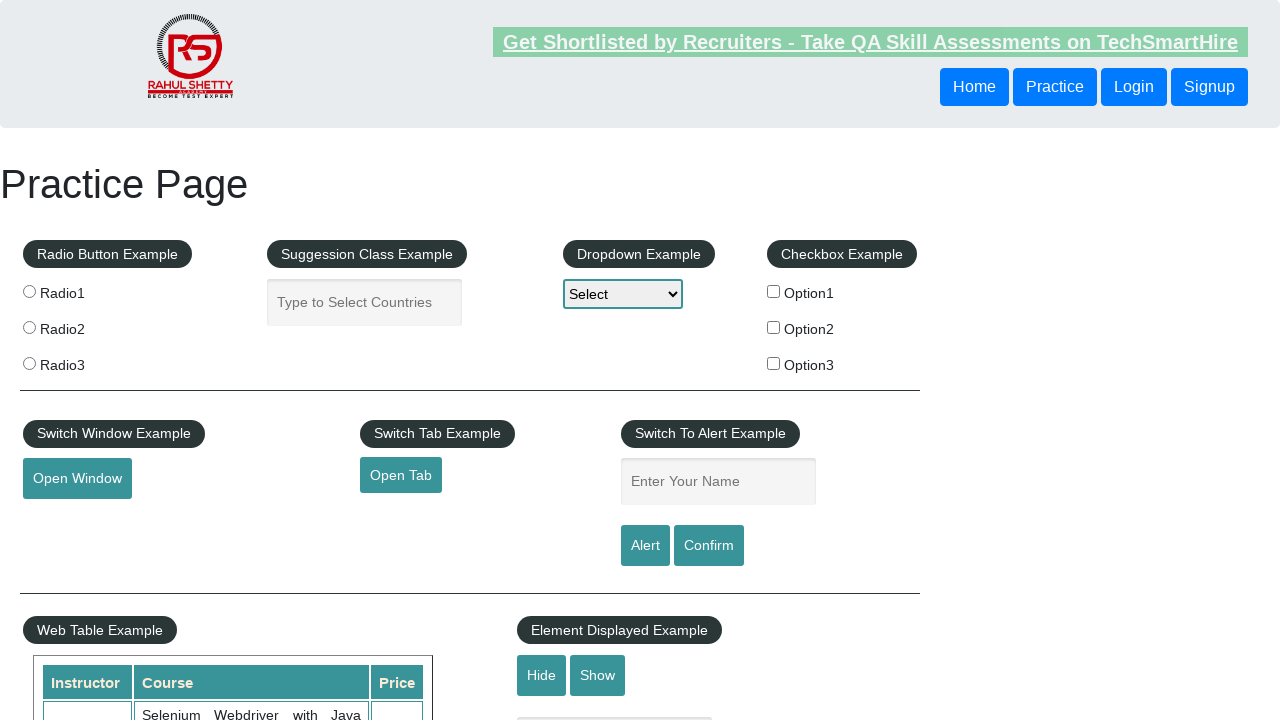

Retrieved footer link at index 7
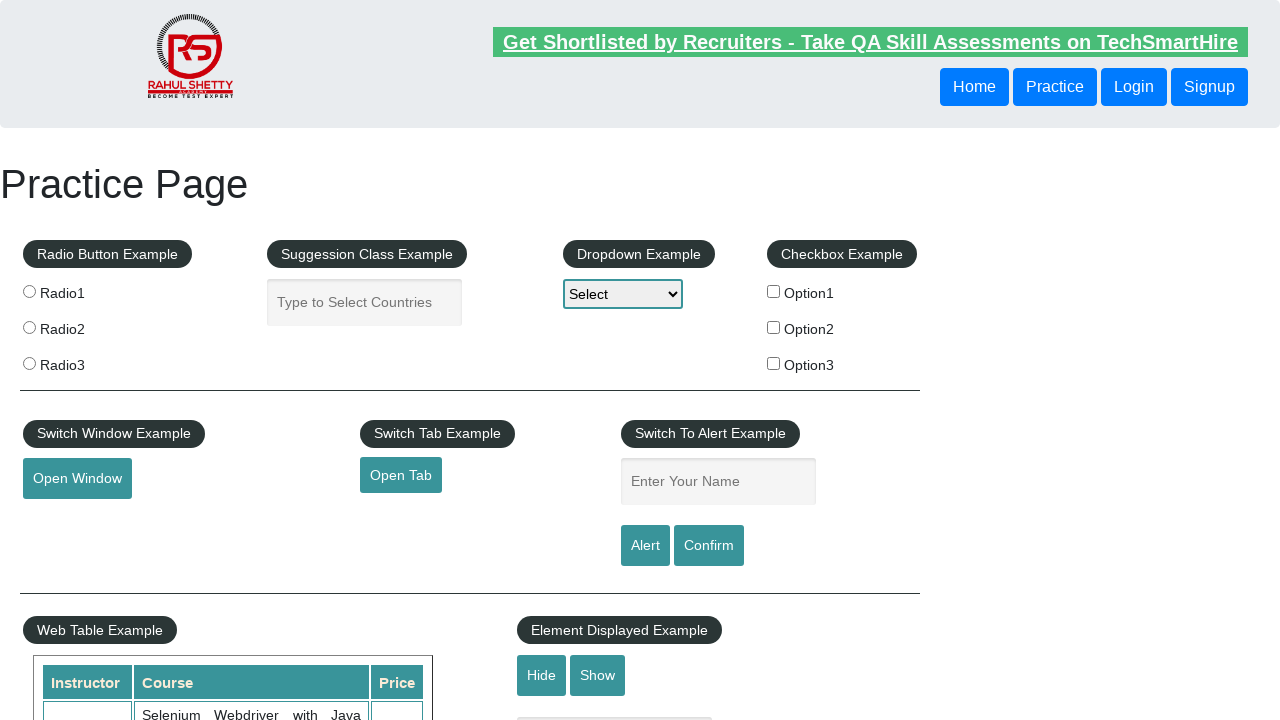

Got href attribute from link at index 7: '#'
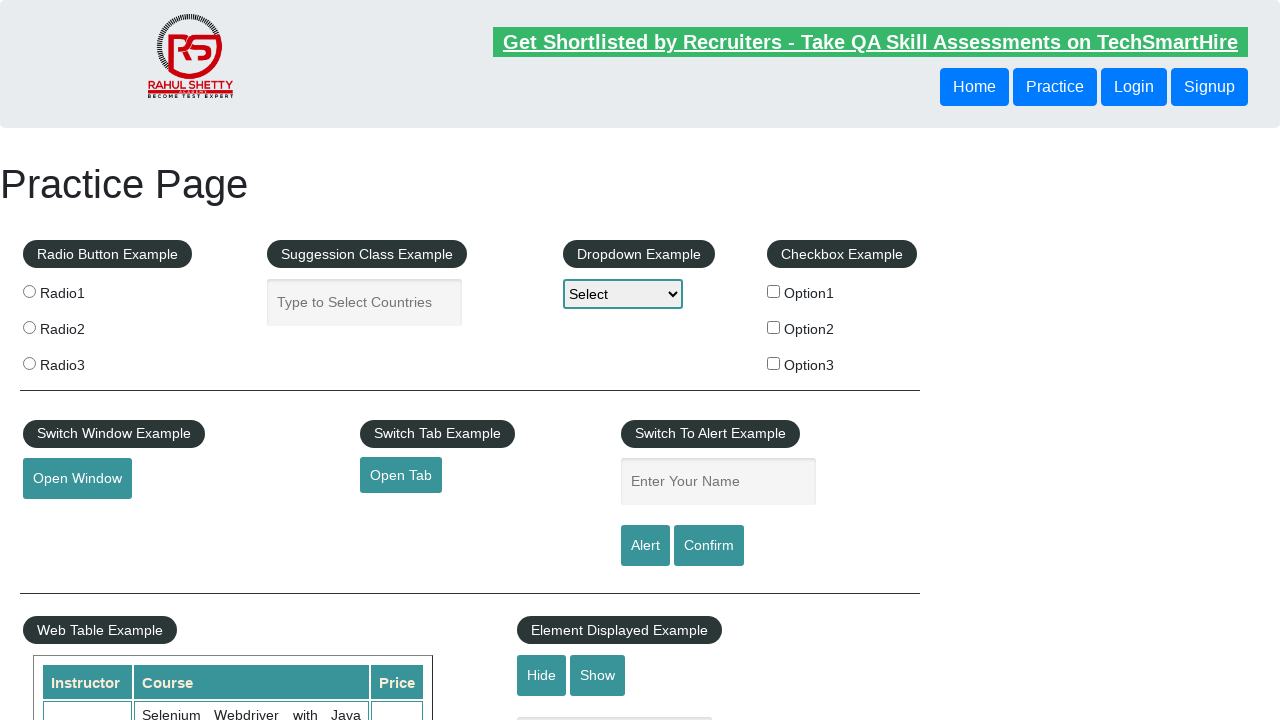

Verified link at index 7 has valid href attribute
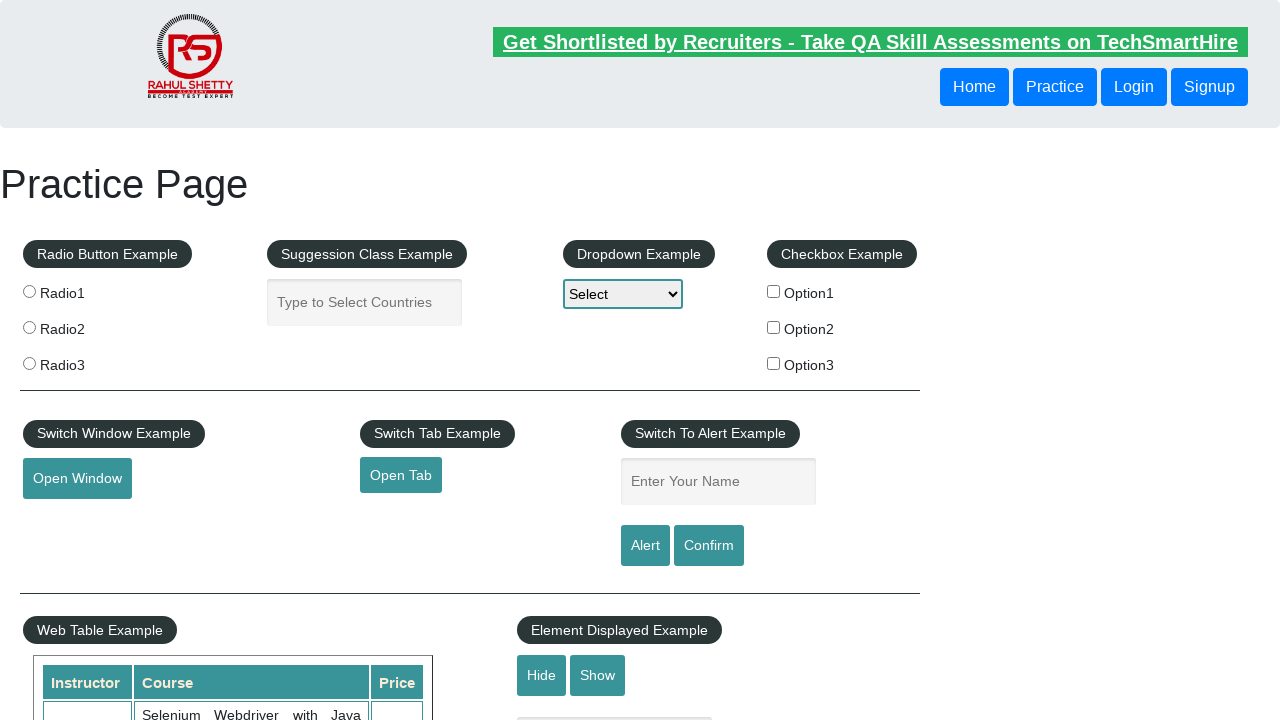

Retrieved footer link at index 8
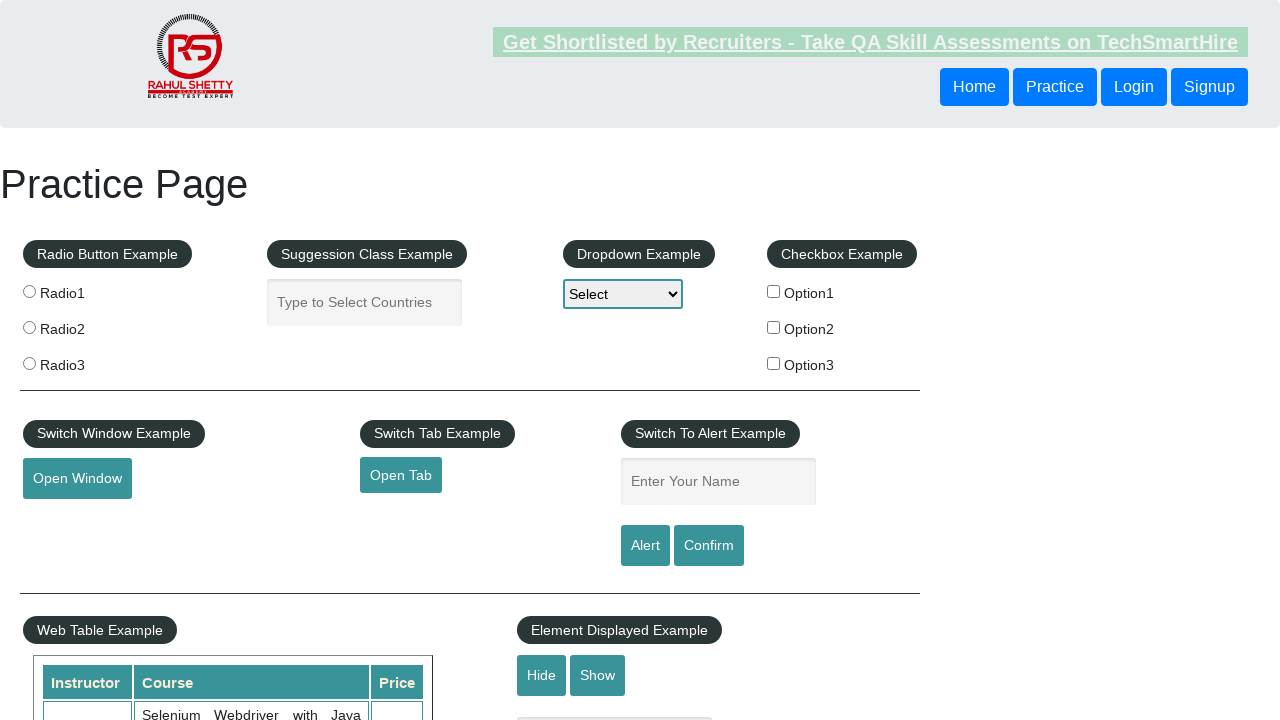

Got href attribute from link at index 8: '#'
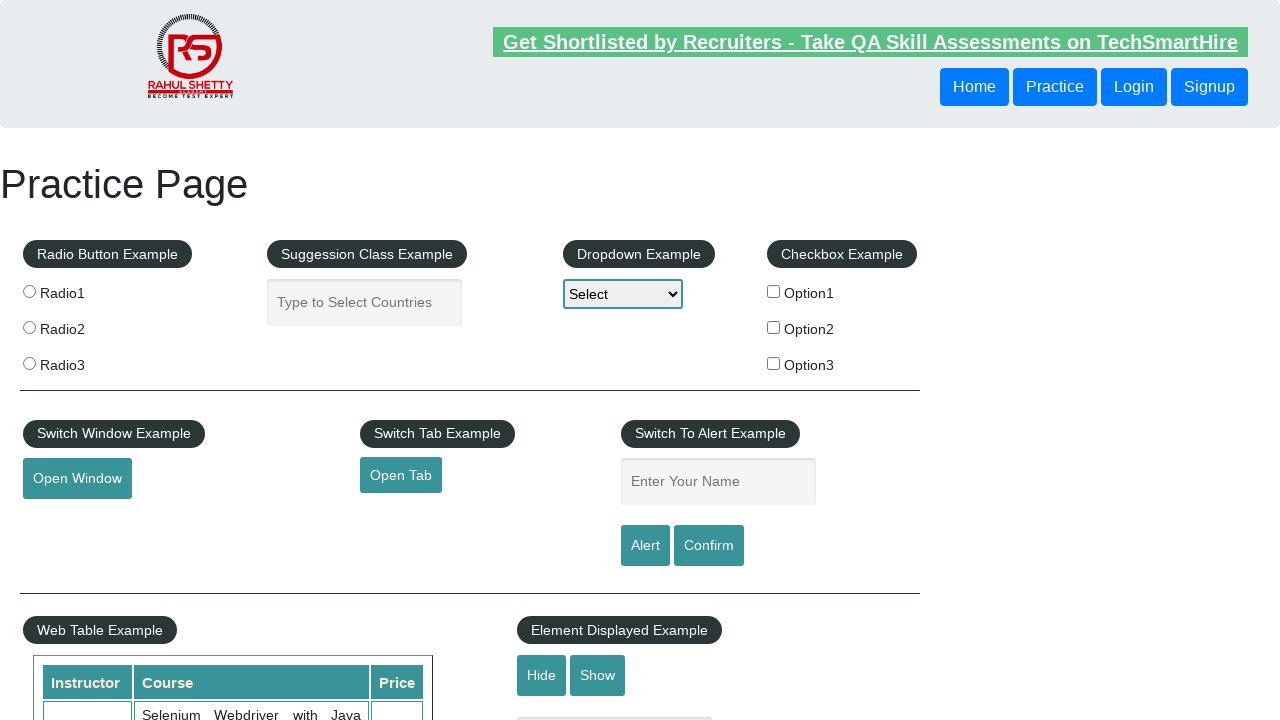

Verified link at index 8 has valid href attribute
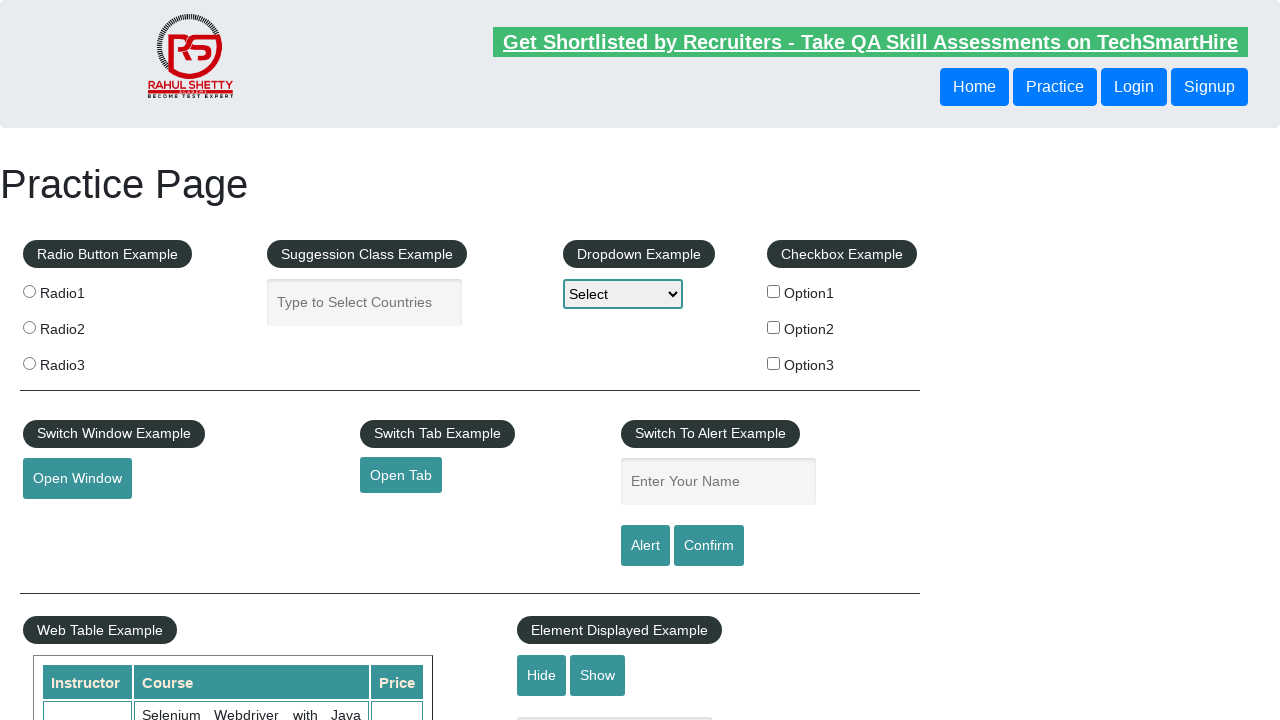

Retrieved footer link at index 9
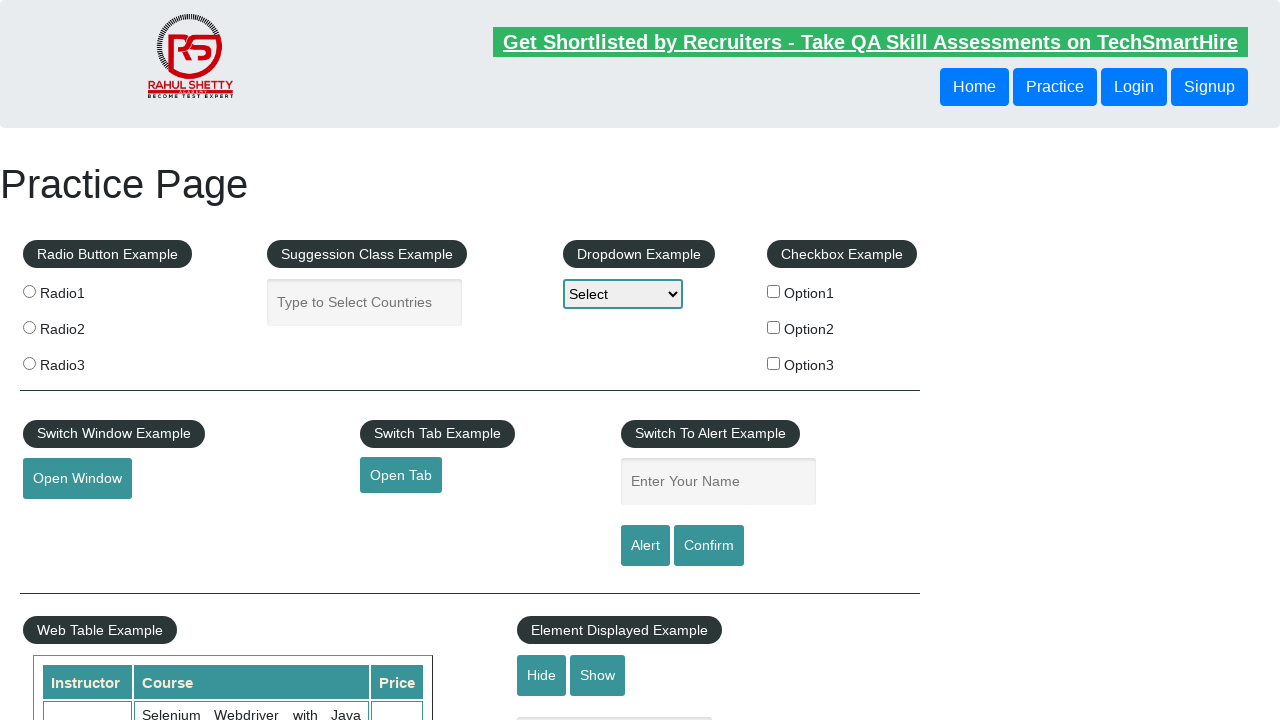

Got href attribute from link at index 9: '#'
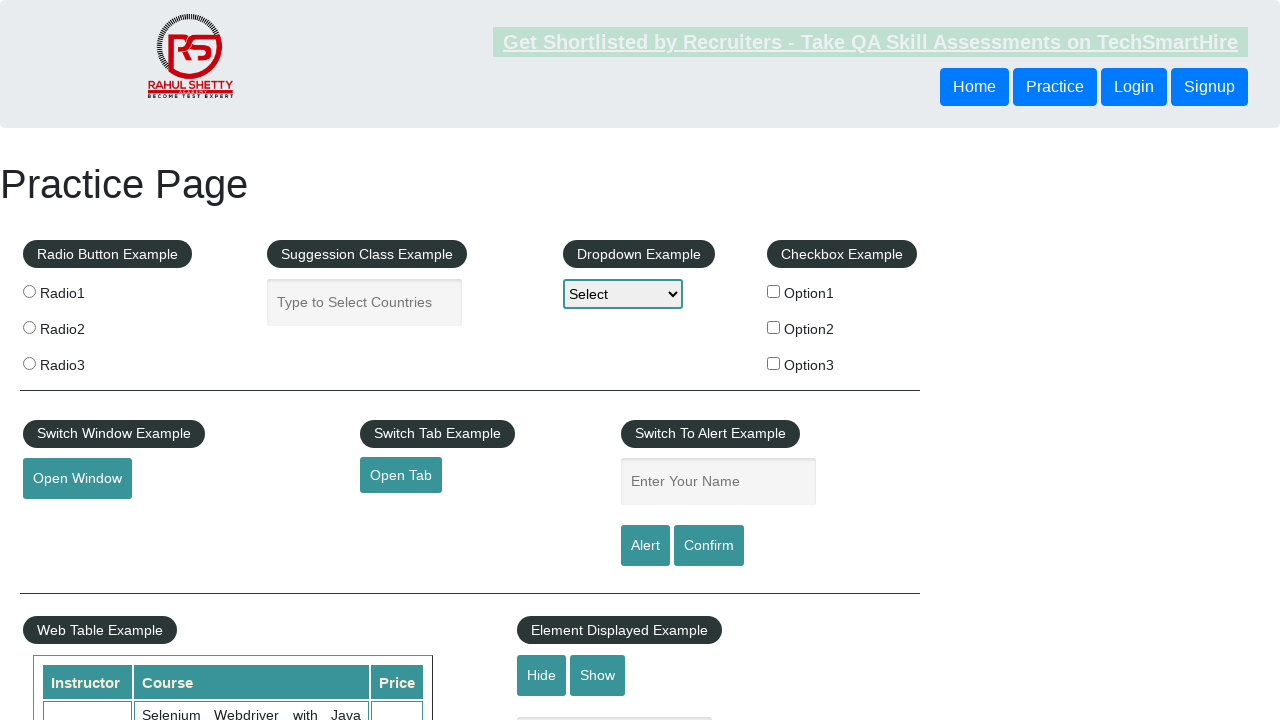

Verified link at index 9 has valid href attribute
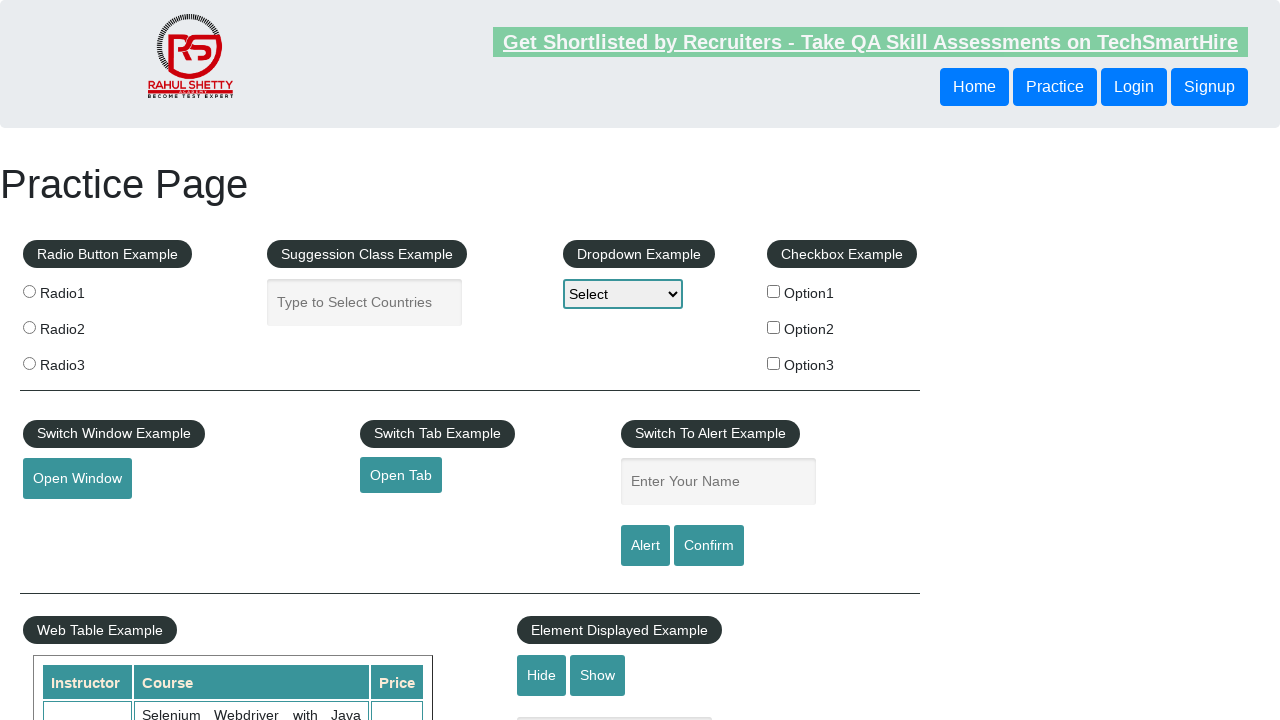

Retrieved footer link at index 10
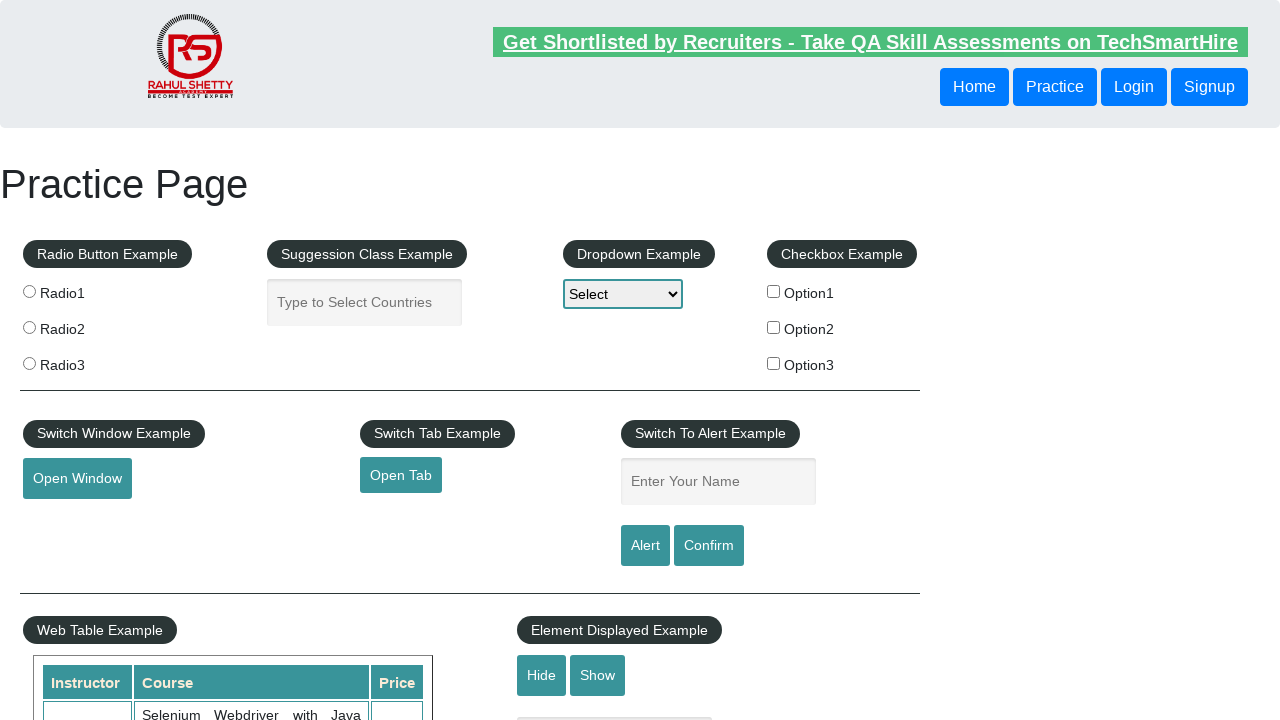

Got href attribute from link at index 10: '#'
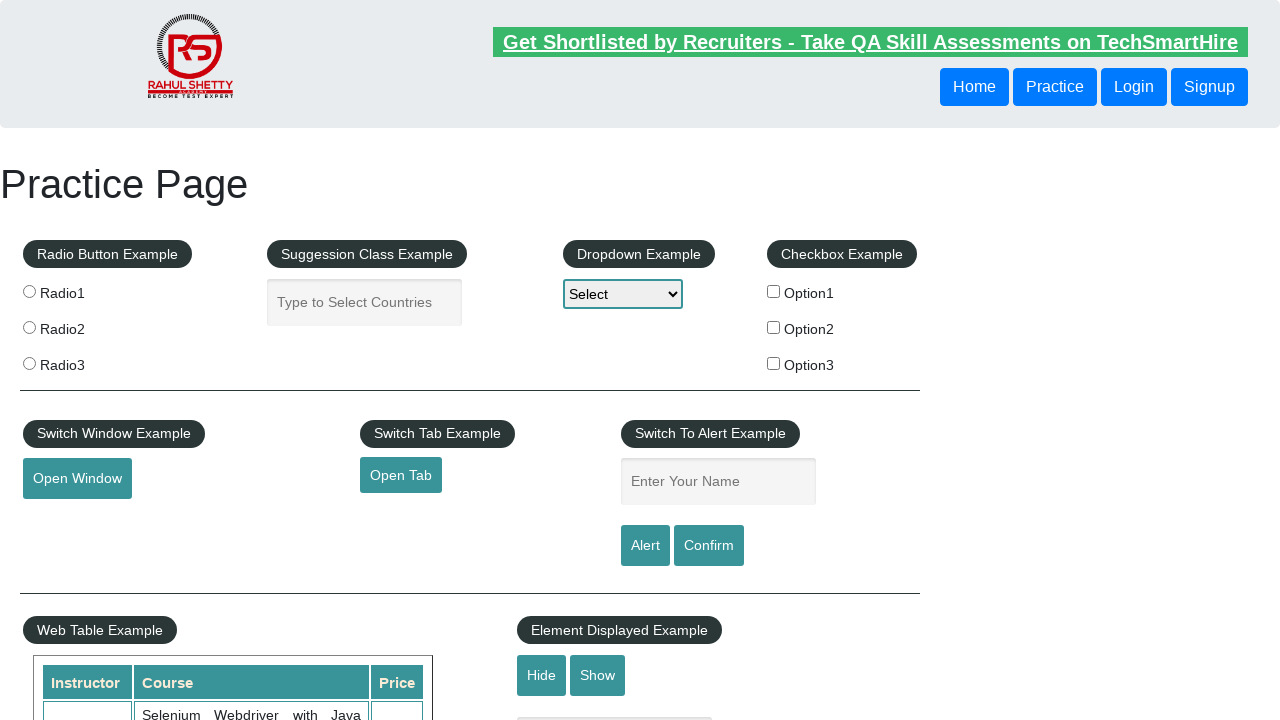

Verified link at index 10 has valid href attribute
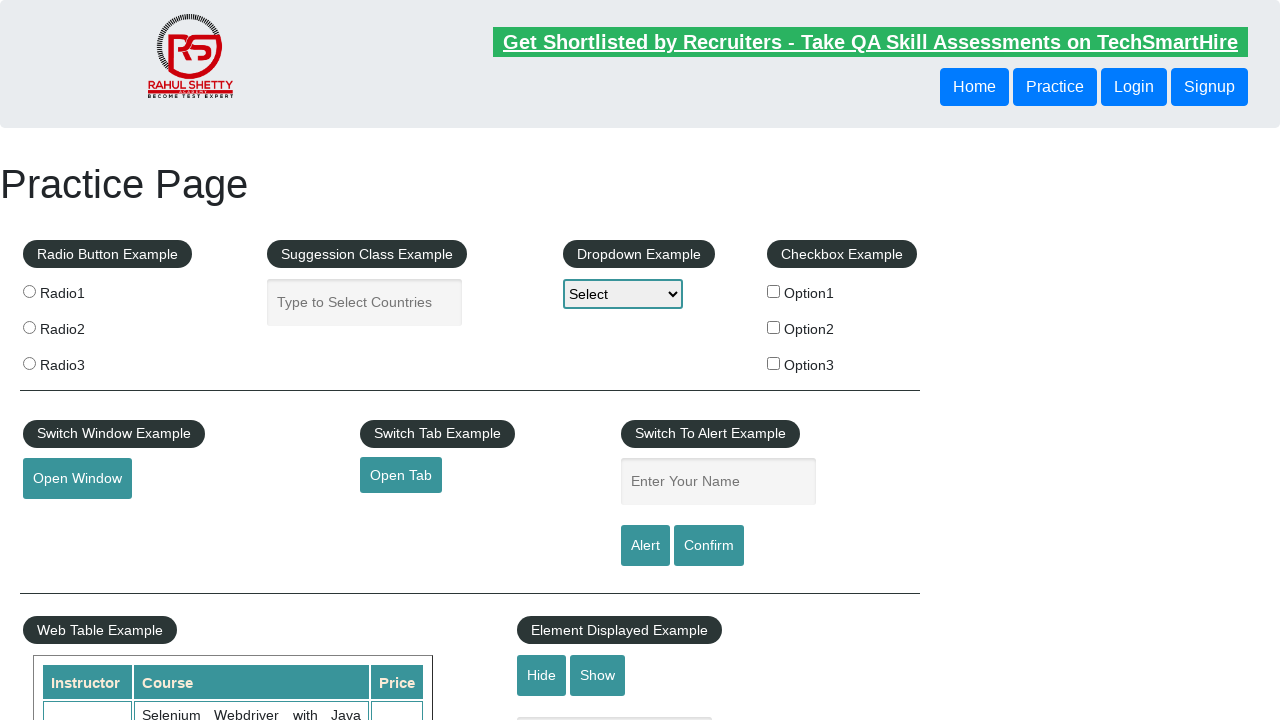

Retrieved footer link at index 11
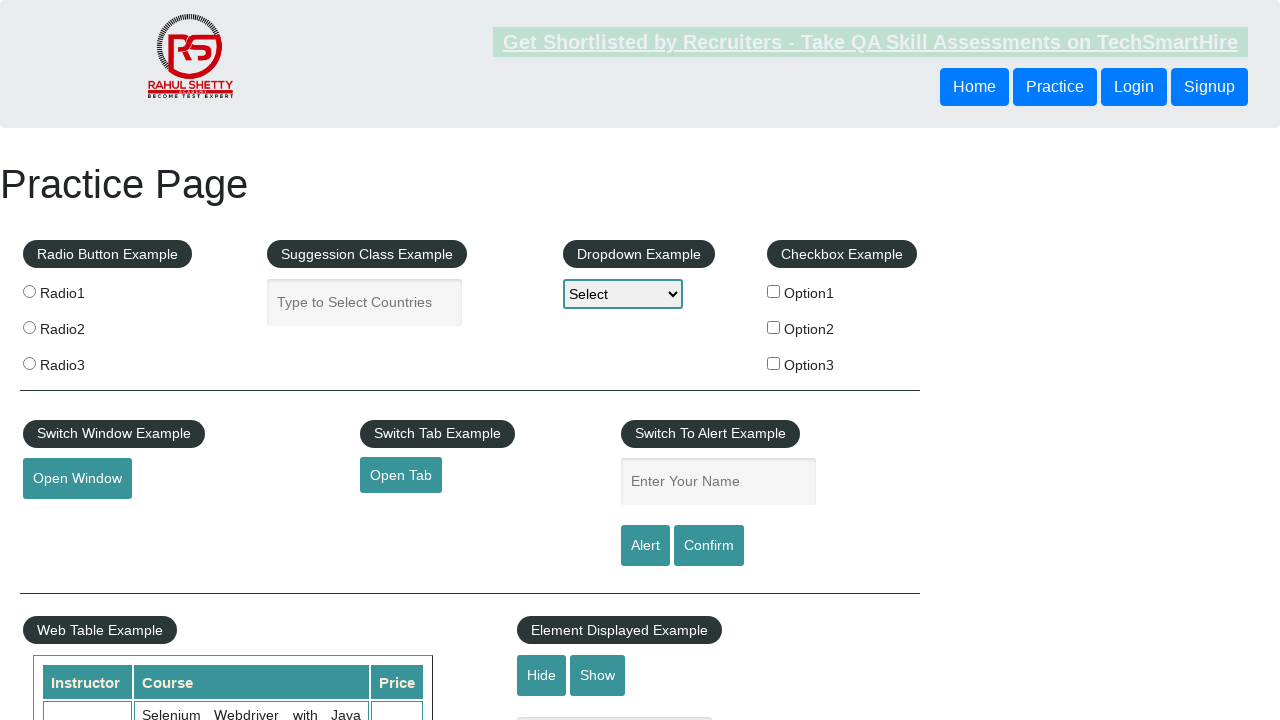

Got href attribute from link at index 11: '#'
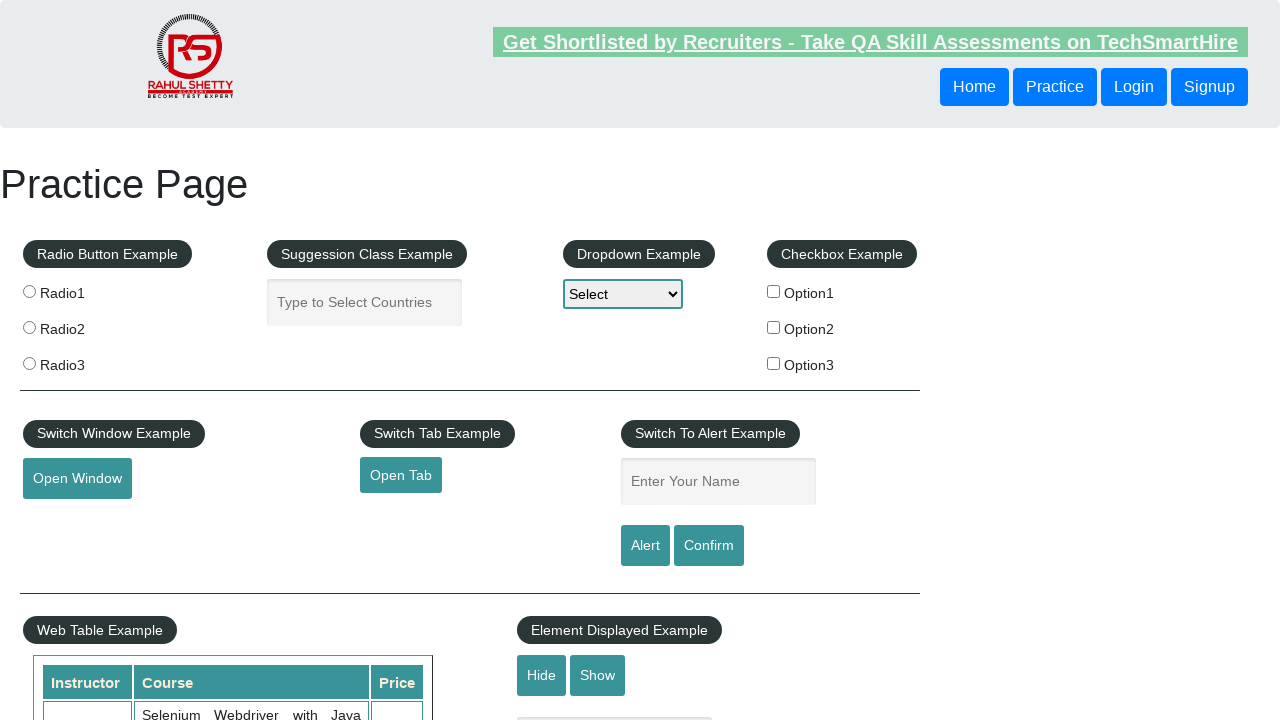

Verified link at index 11 has valid href attribute
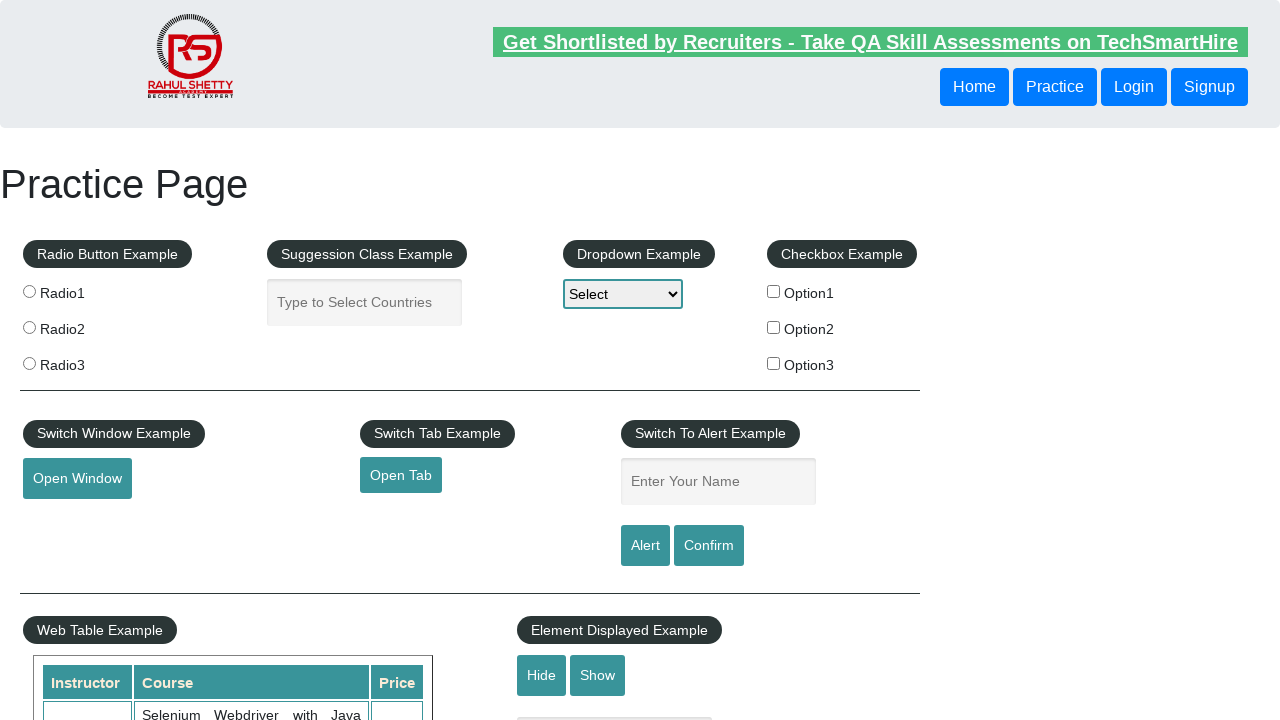

Retrieved footer link at index 12
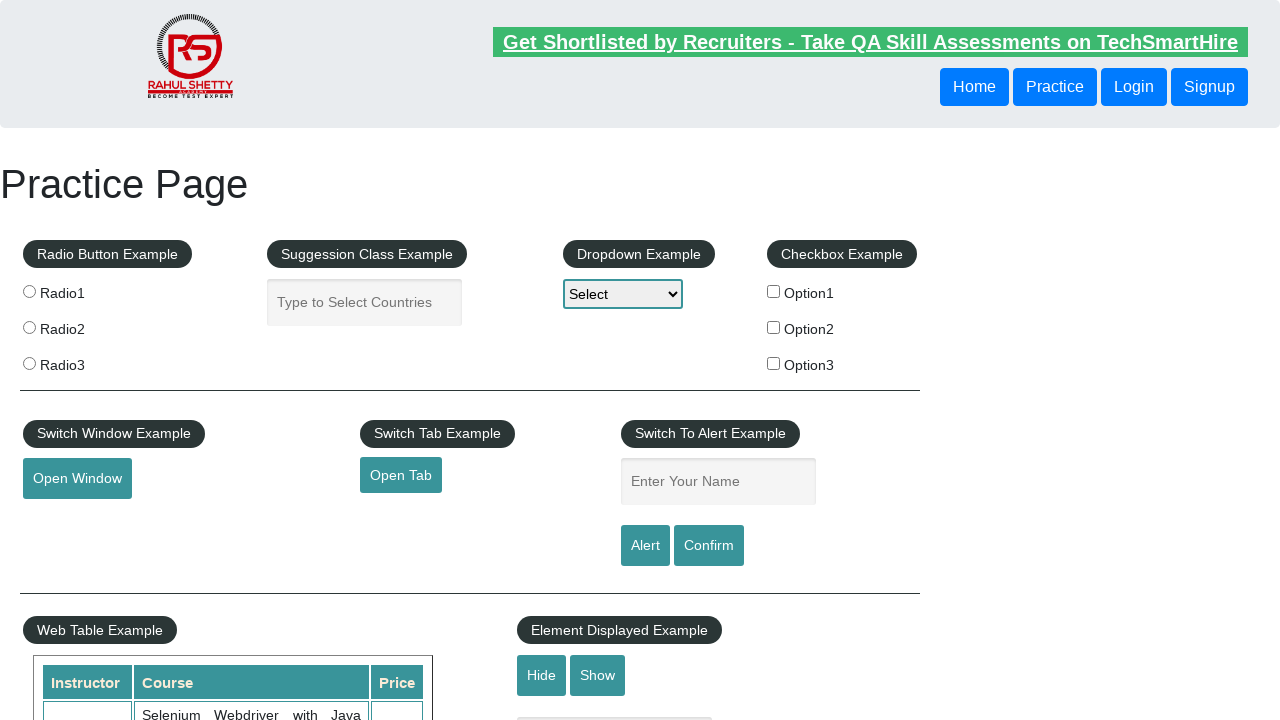

Got href attribute from link at index 12: '#'
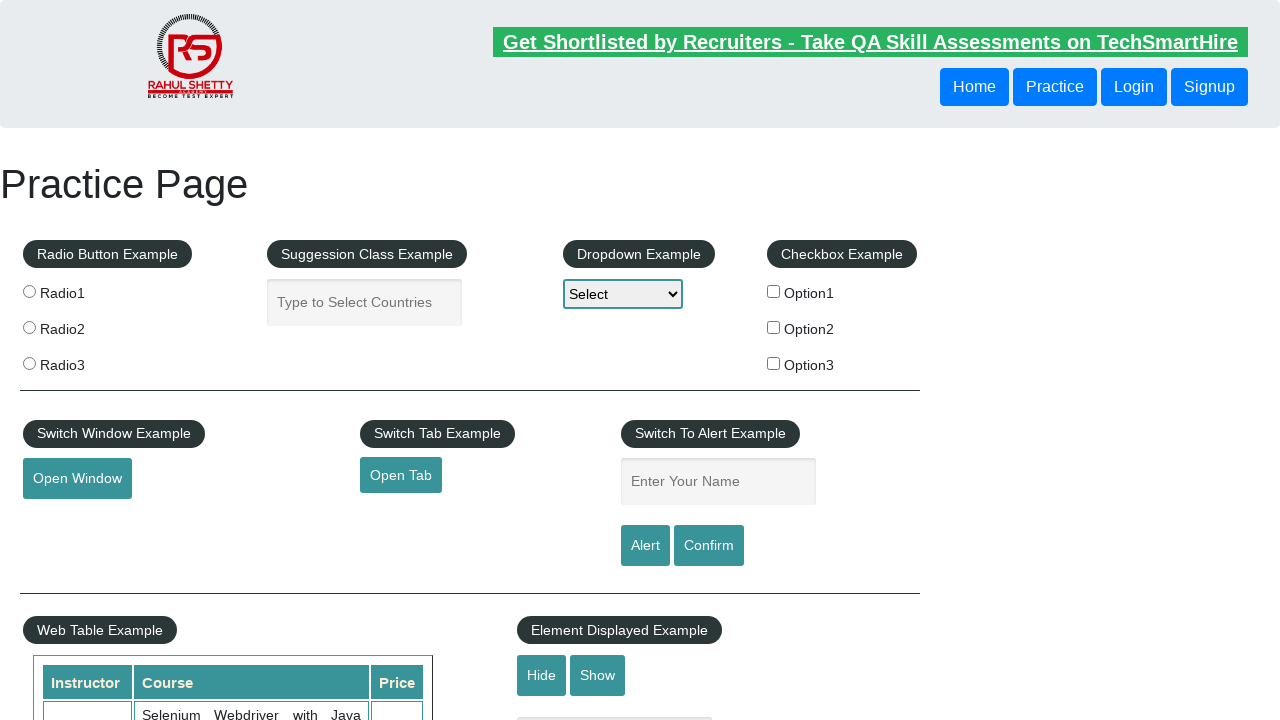

Verified link at index 12 has valid href attribute
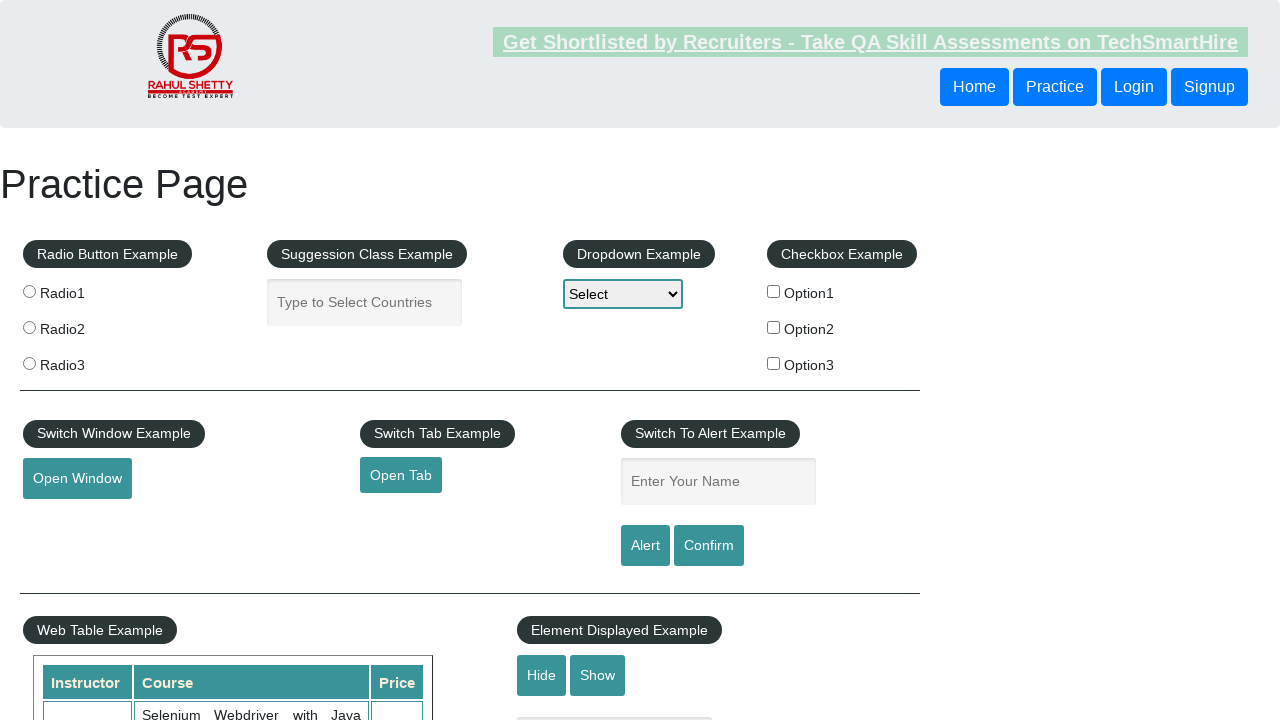

Retrieved footer link at index 13
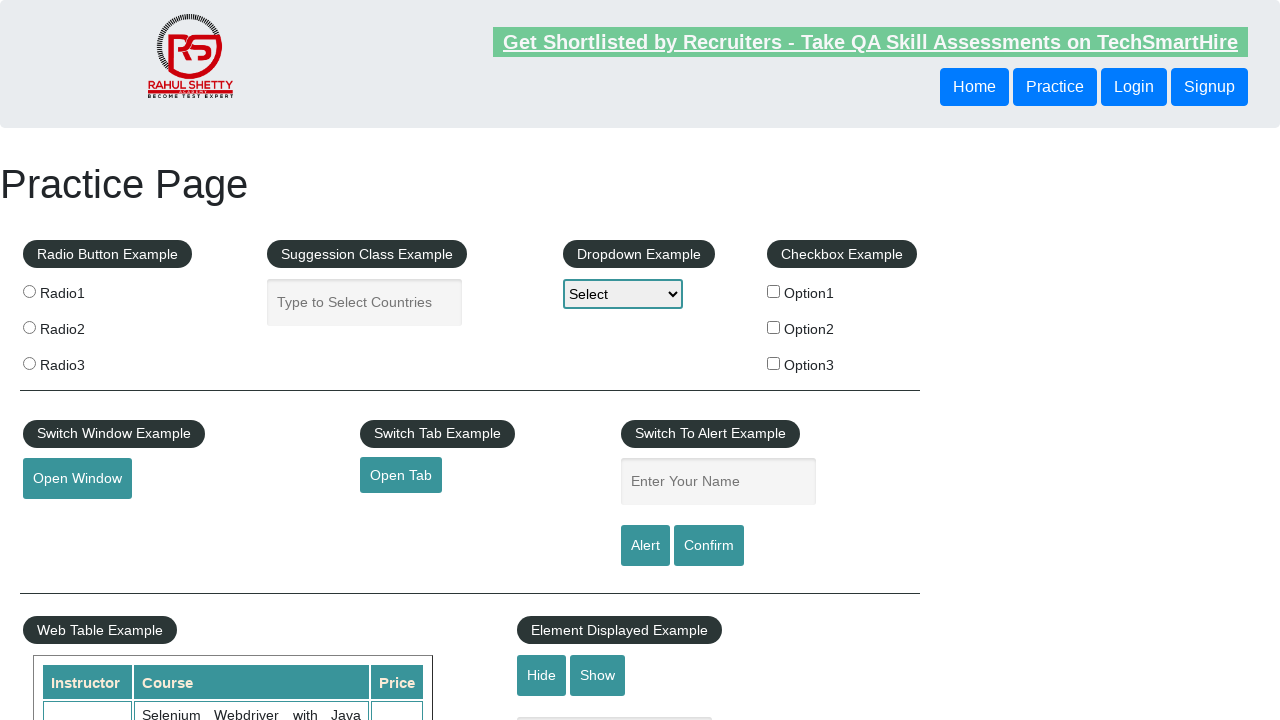

Got href attribute from link at index 13: '#'
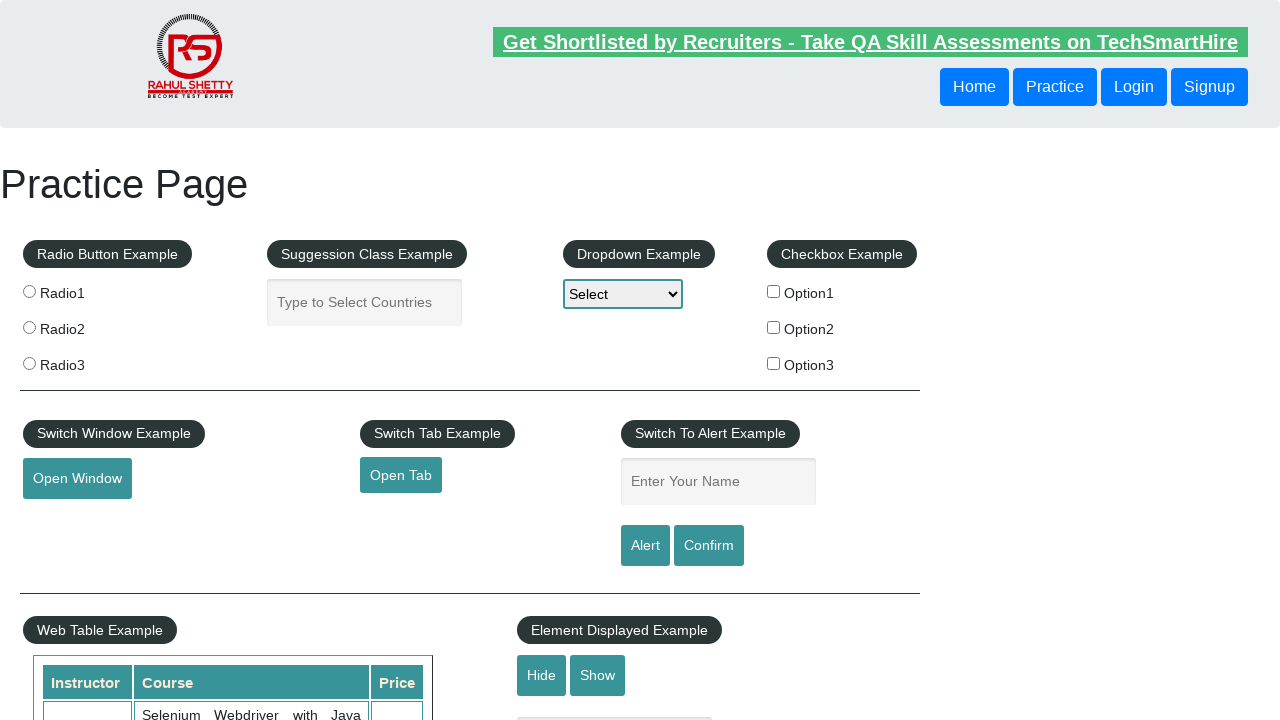

Verified link at index 13 has valid href attribute
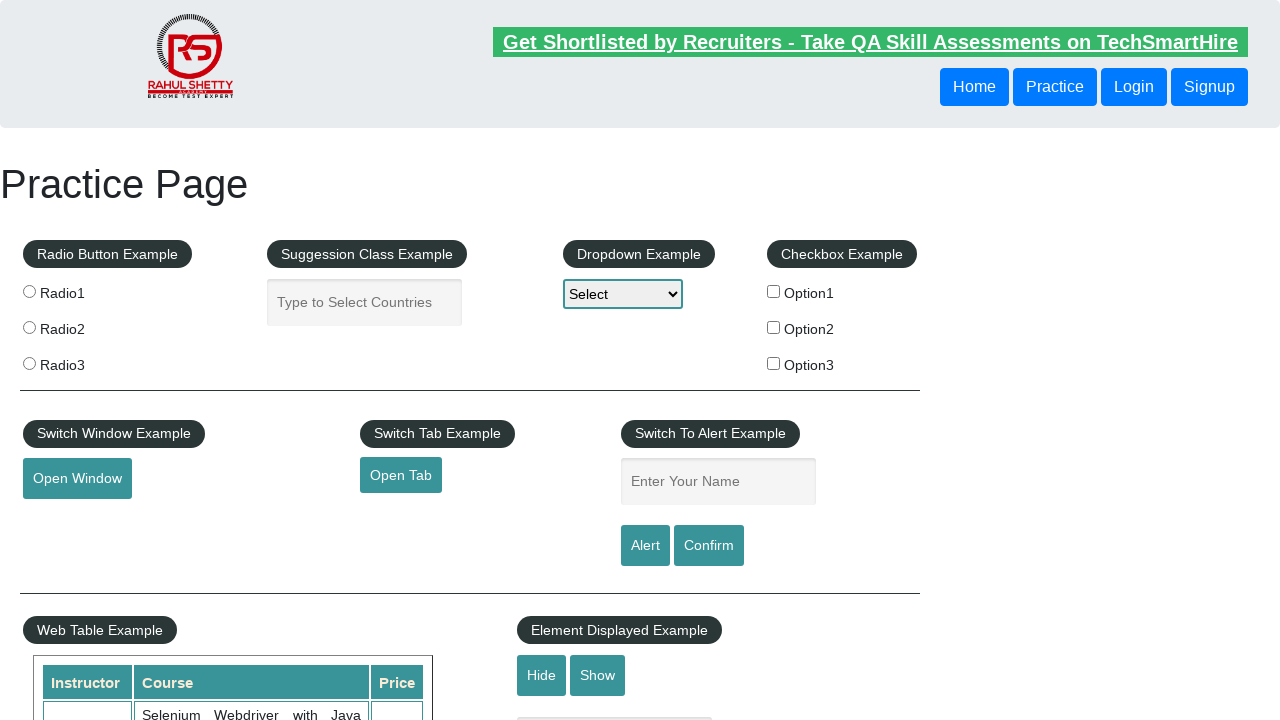

Retrieved footer link at index 14
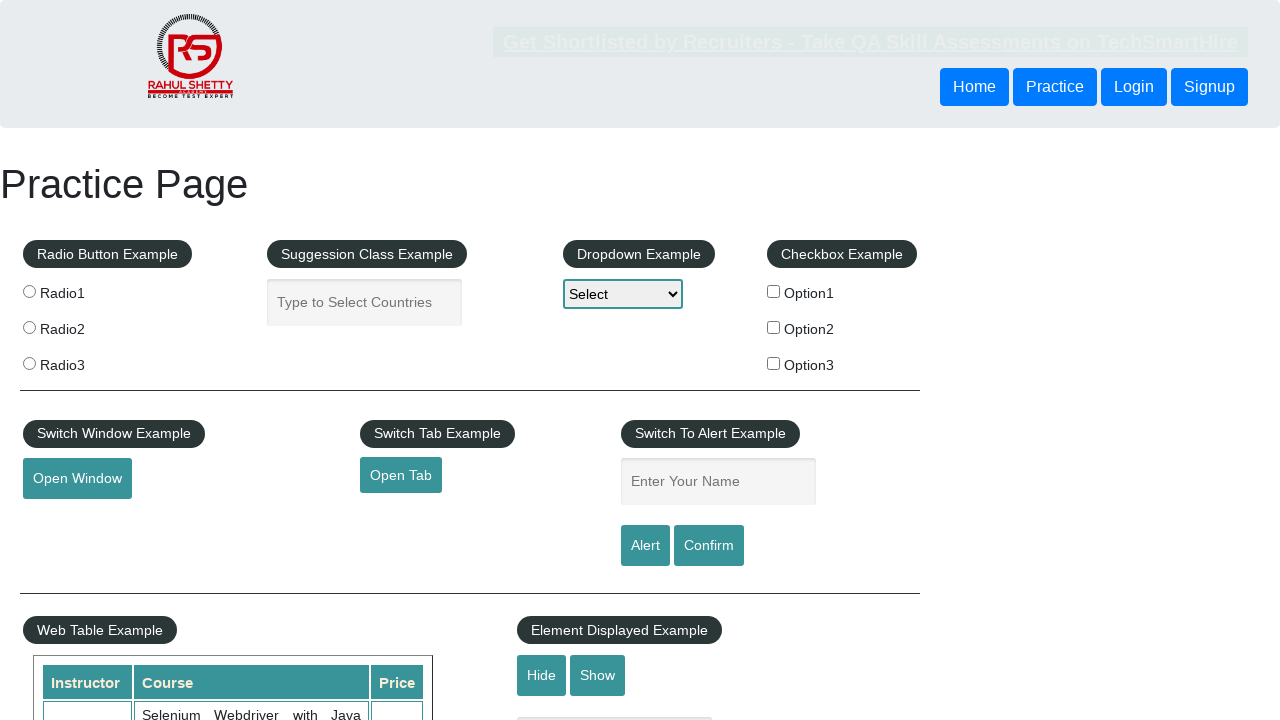

Got href attribute from link at index 14: '#'
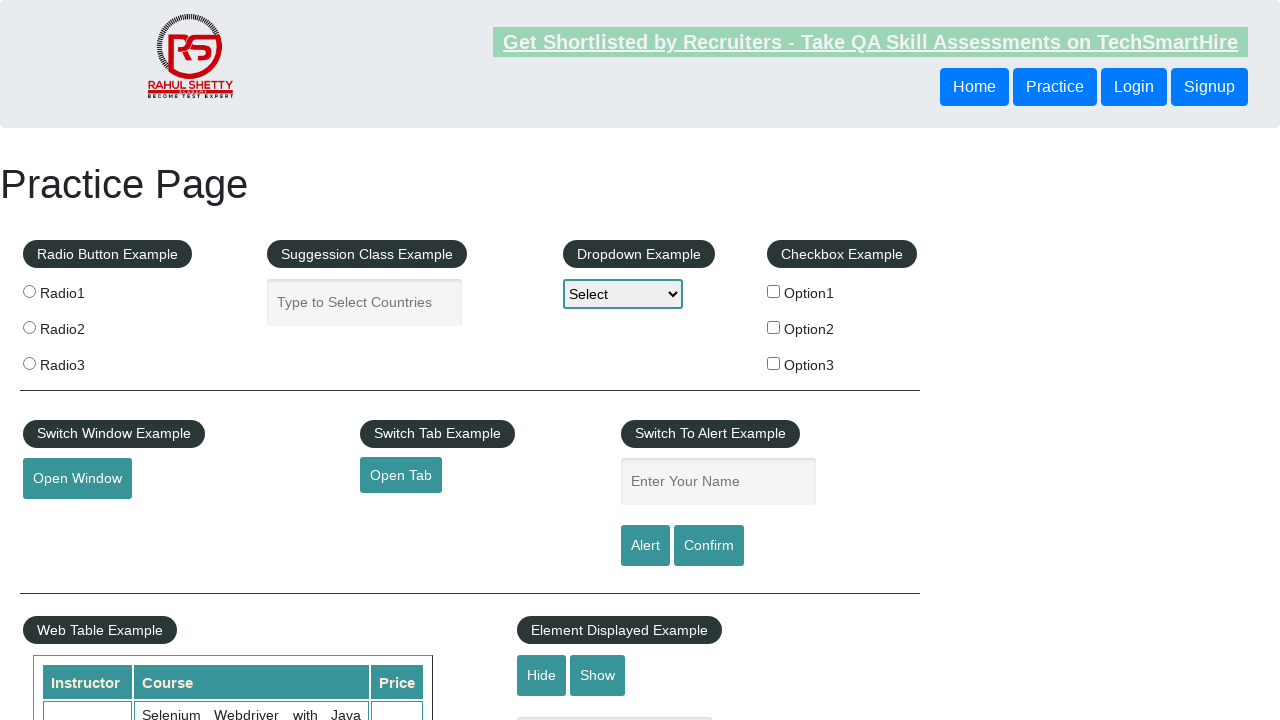

Verified link at index 14 has valid href attribute
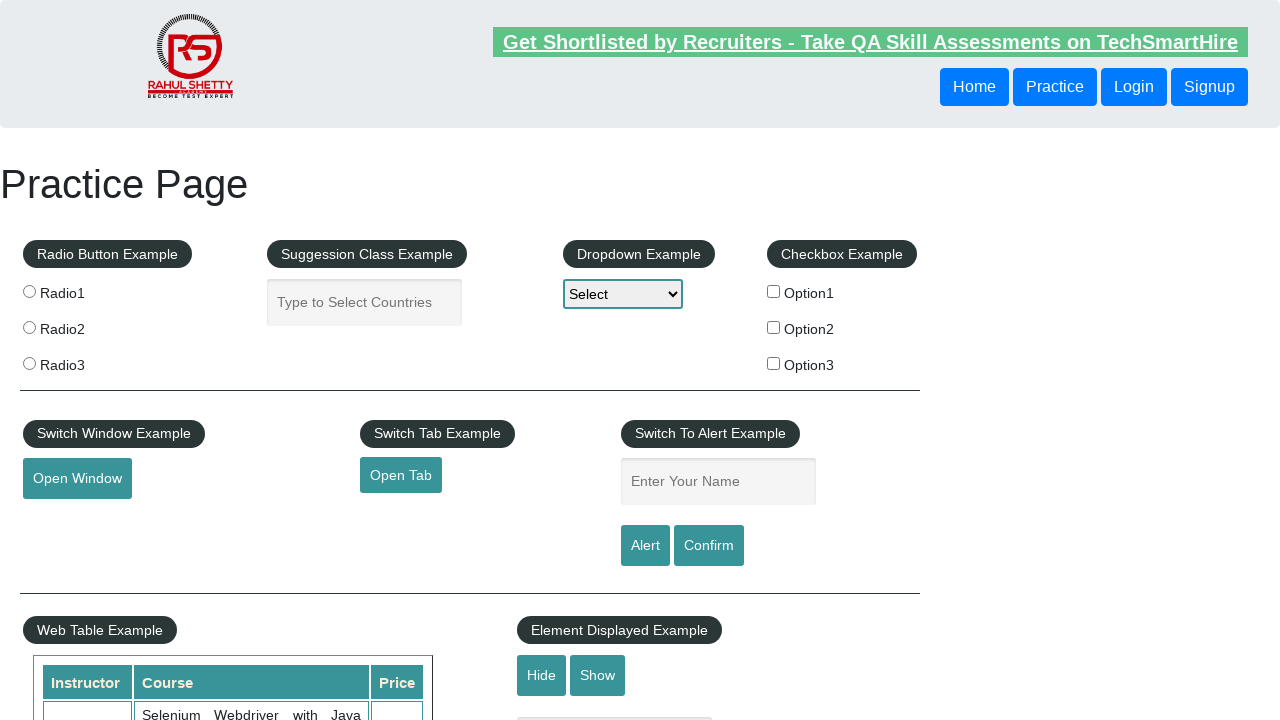

Retrieved footer link at index 15
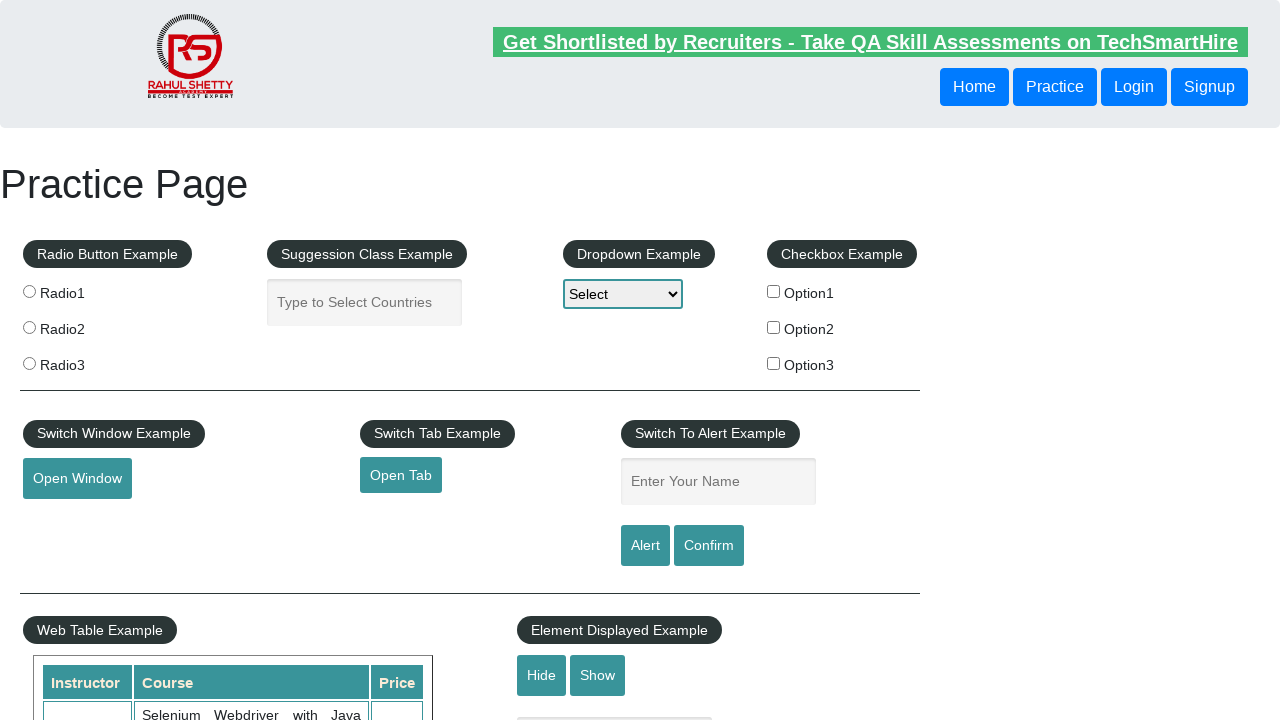

Got href attribute from link at index 15: '#'
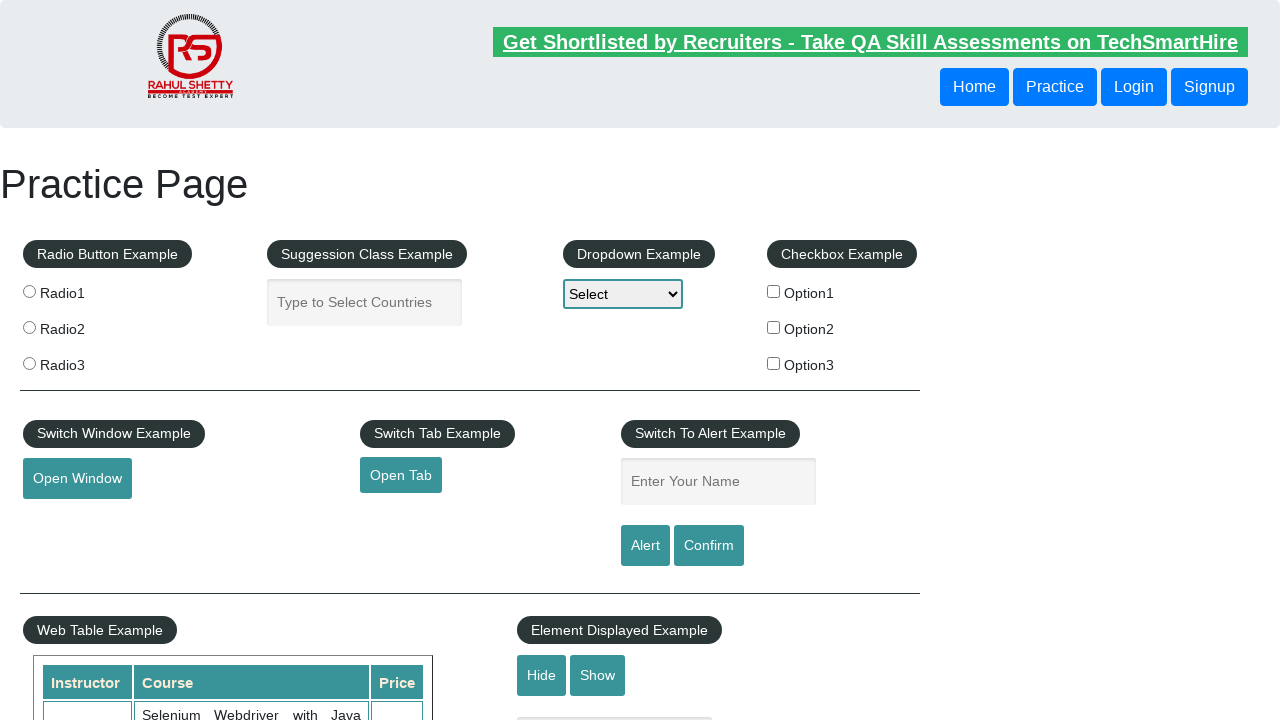

Verified link at index 15 has valid href attribute
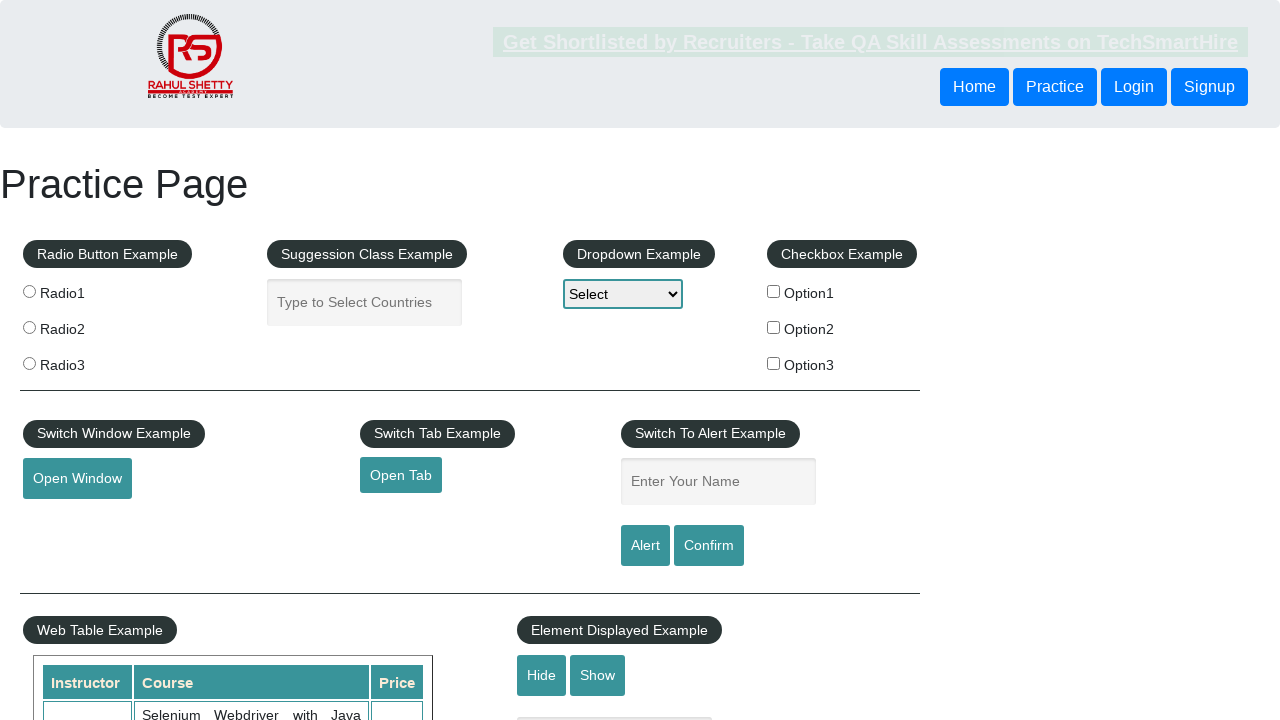

Retrieved footer link at index 16
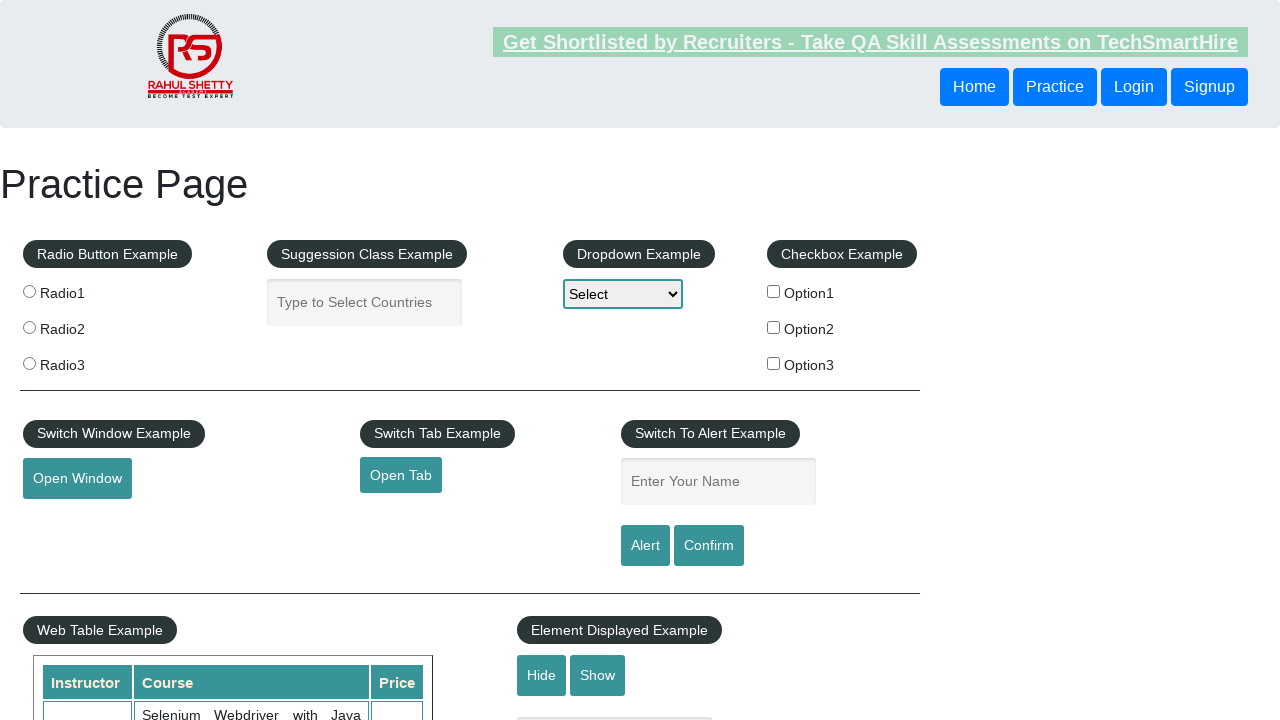

Got href attribute from link at index 16: '#'
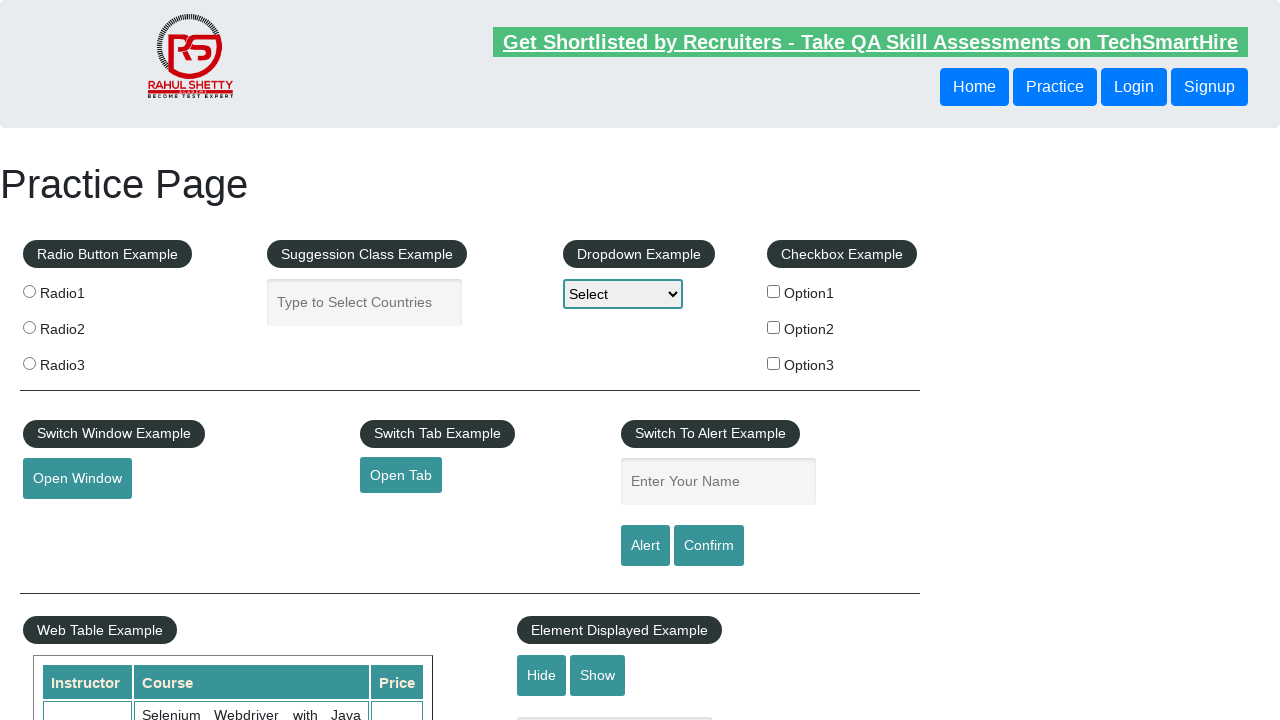

Verified link at index 16 has valid href attribute
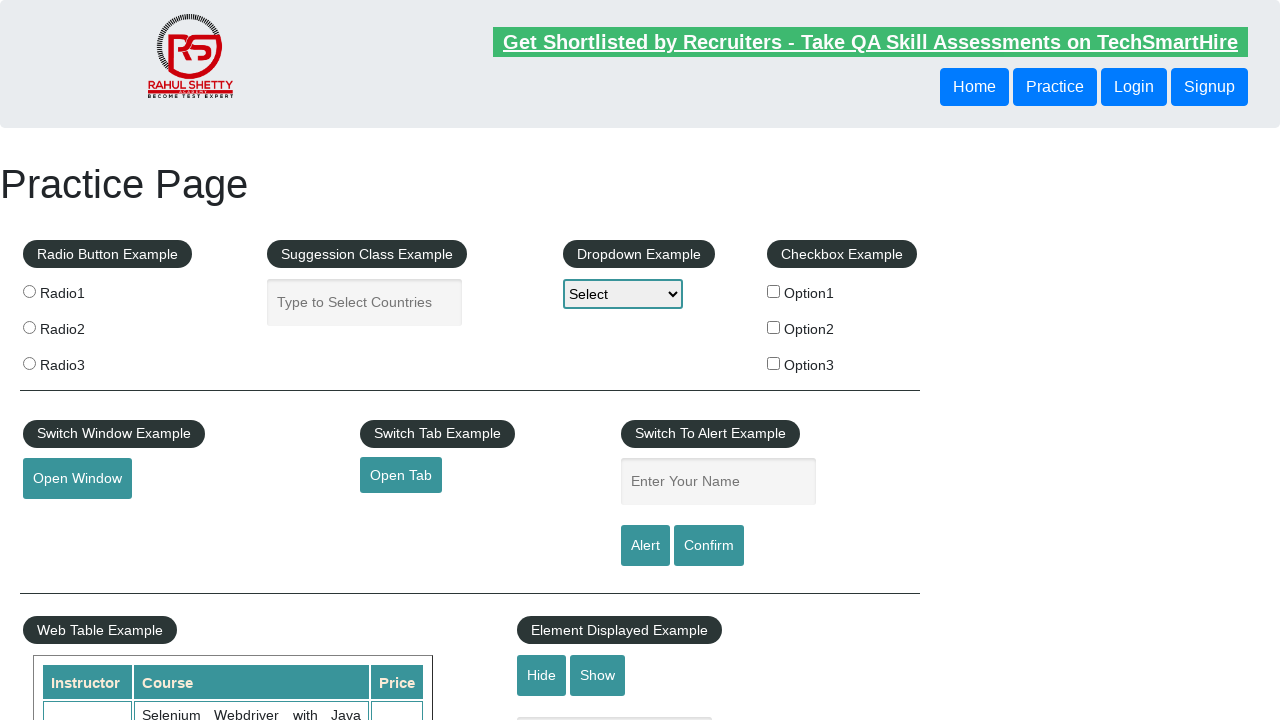

Retrieved footer link at index 17
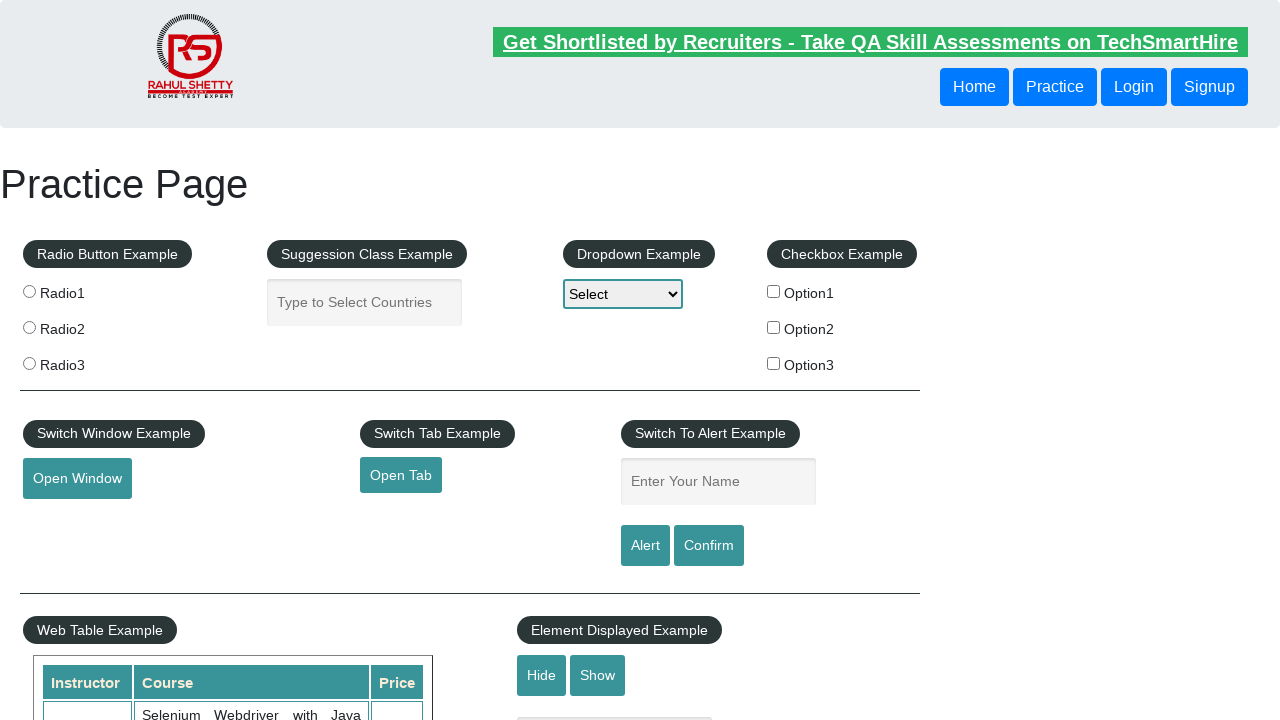

Got href attribute from link at index 17: '#'
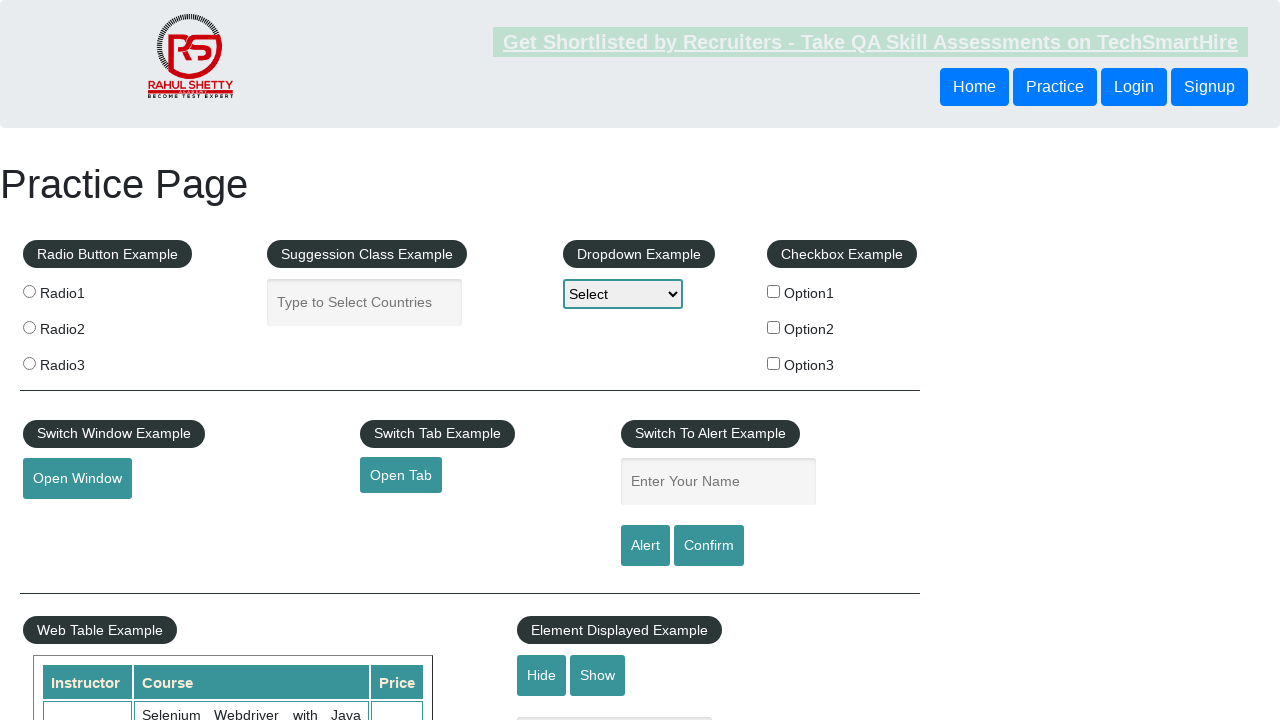

Verified link at index 17 has valid href attribute
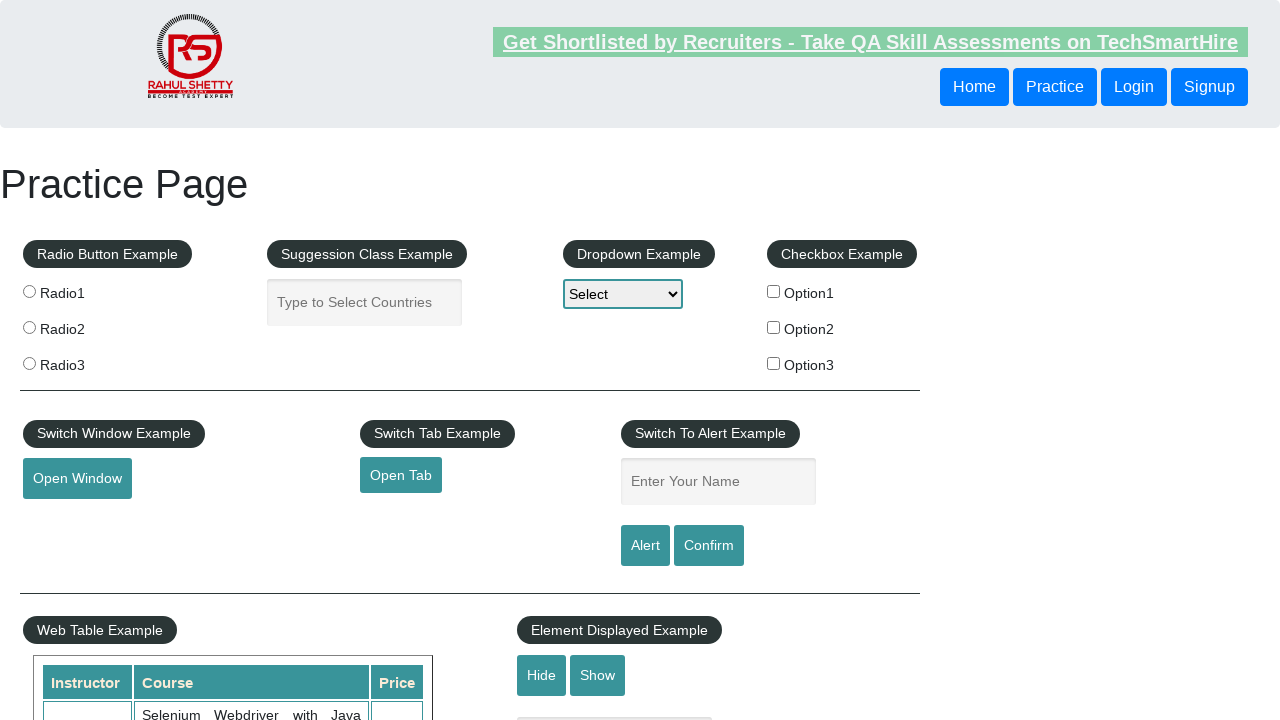

Retrieved footer link at index 18
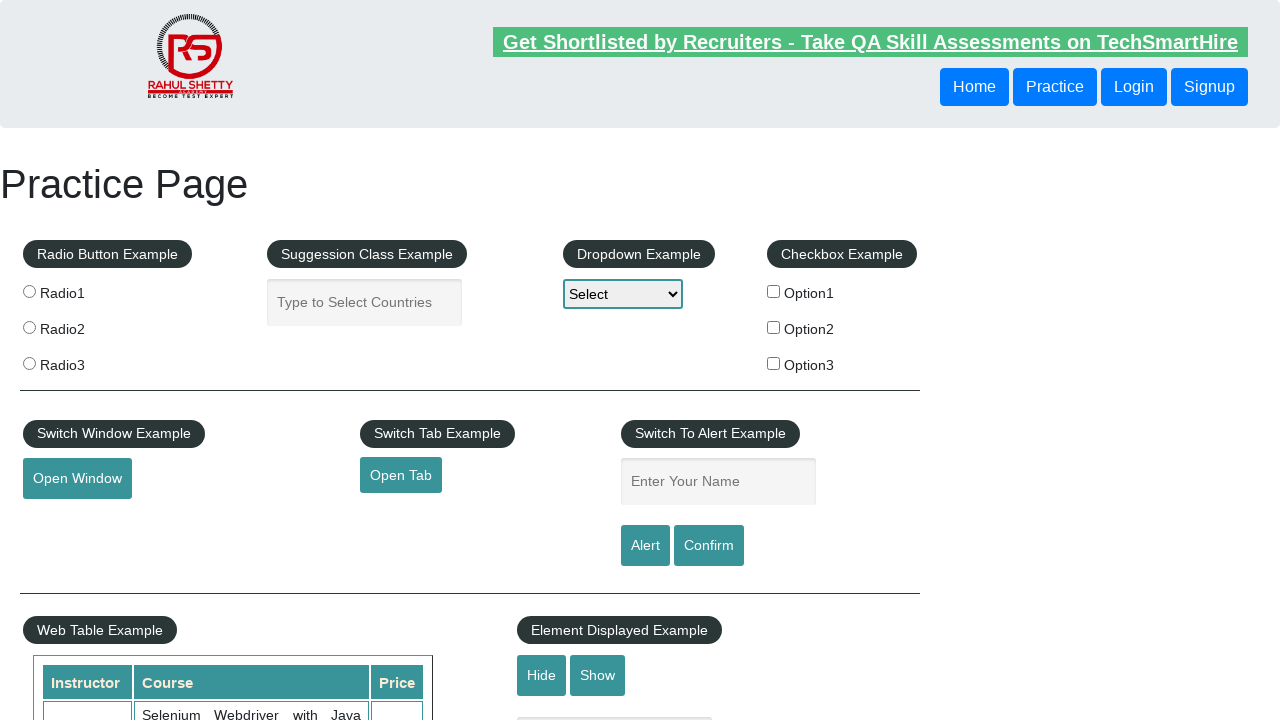

Got href attribute from link at index 18: '#'
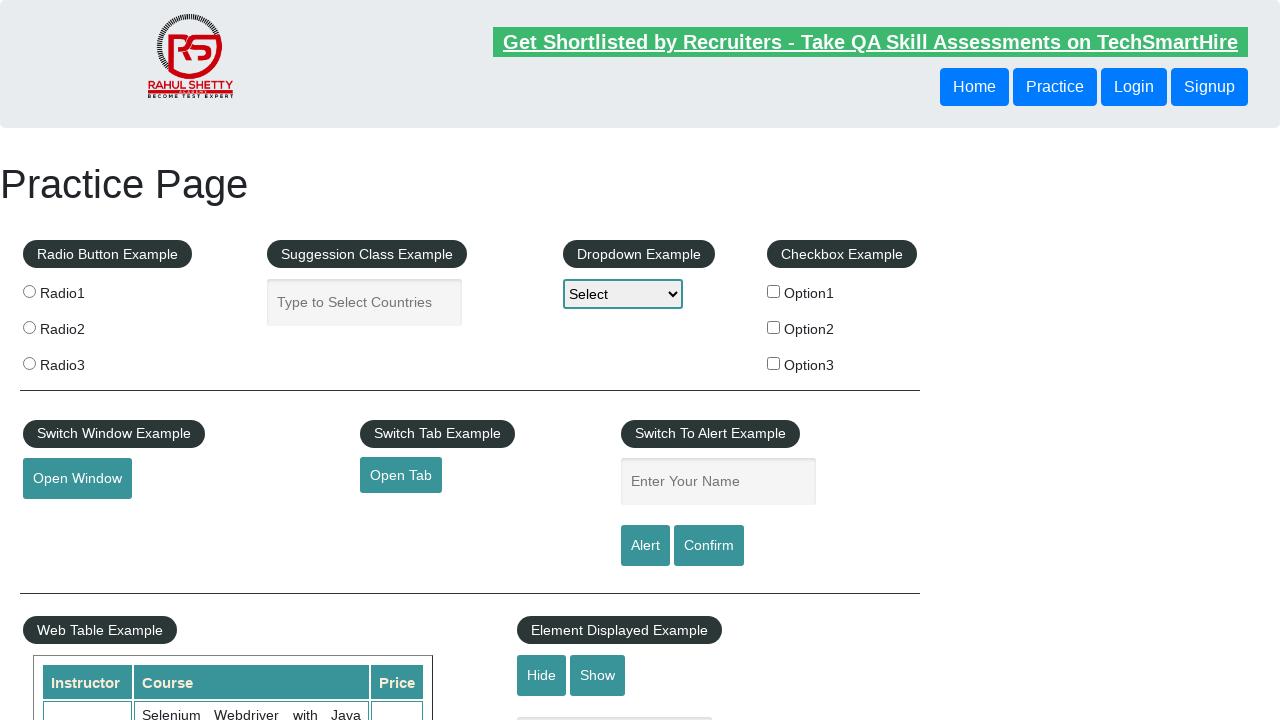

Verified link at index 18 has valid href attribute
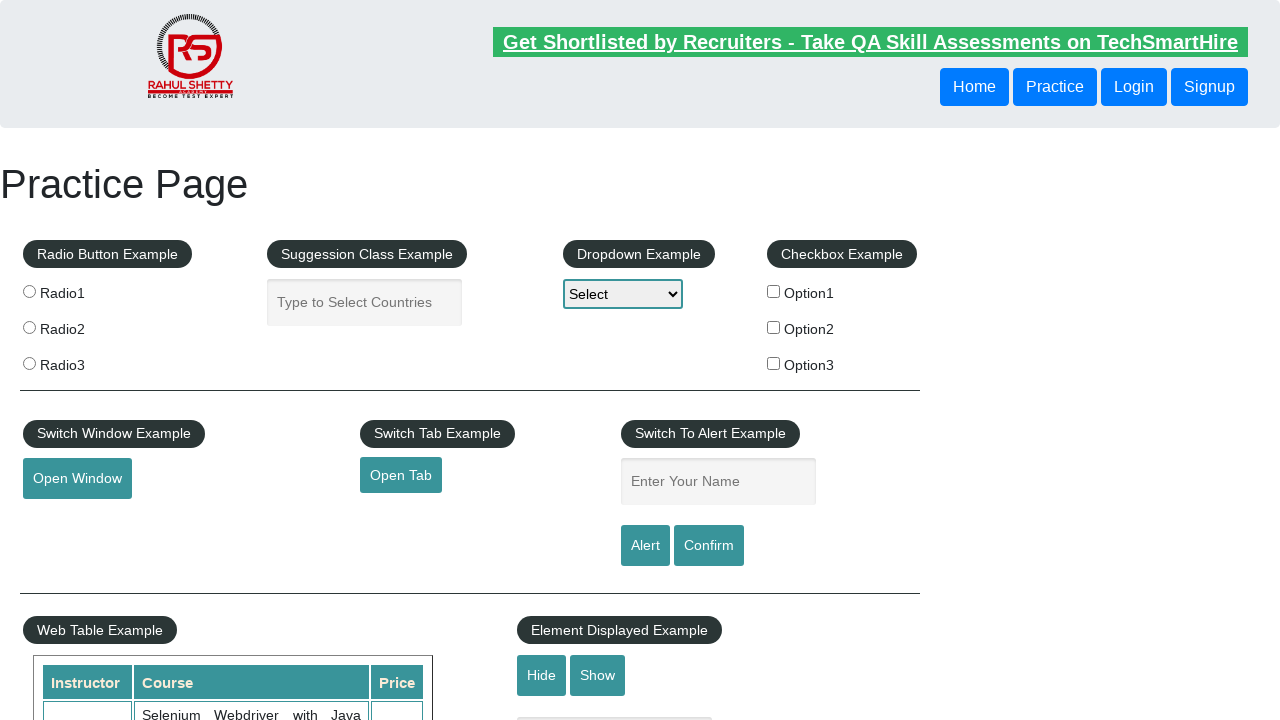

Retrieved footer link at index 19
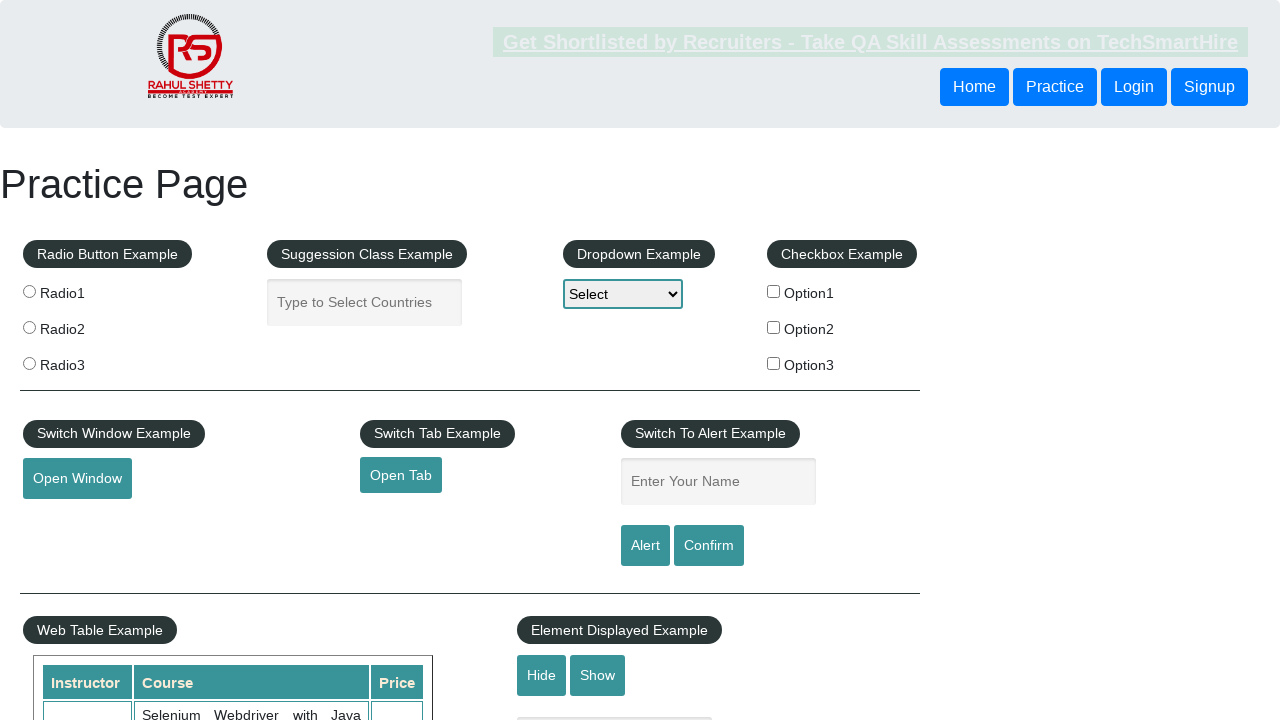

Got href attribute from link at index 19: '#'
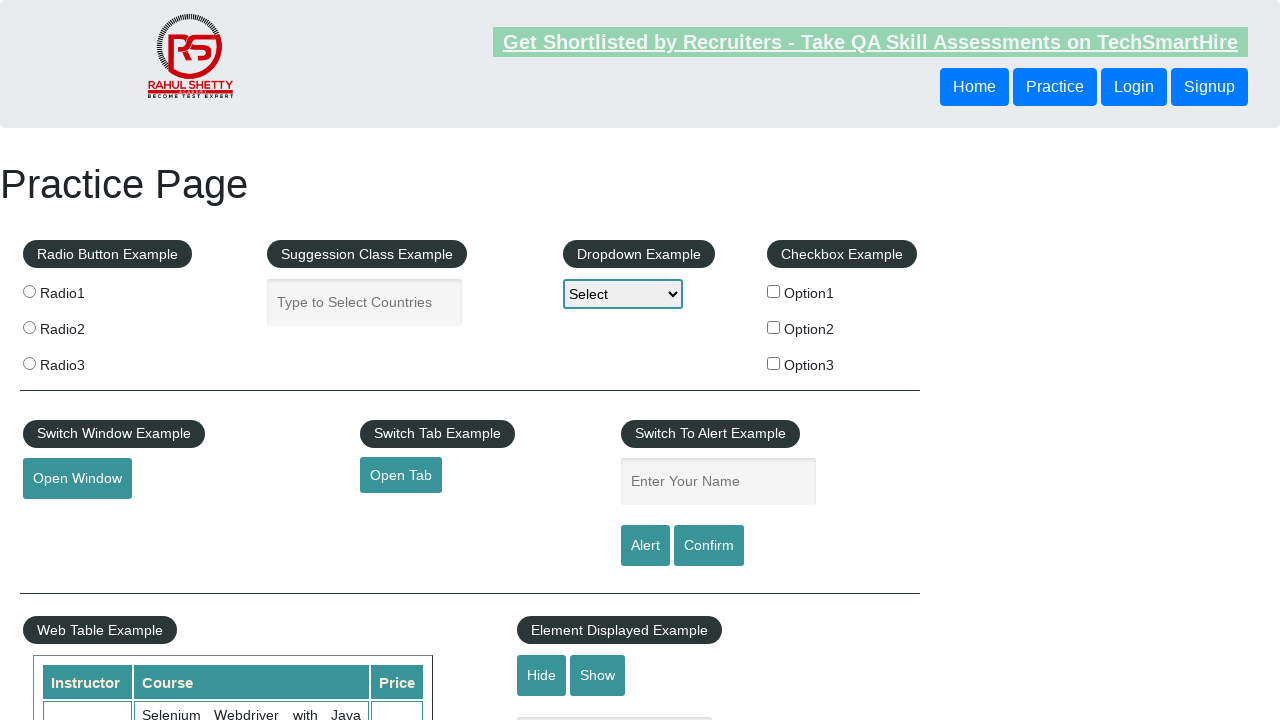

Verified link at index 19 has valid href attribute
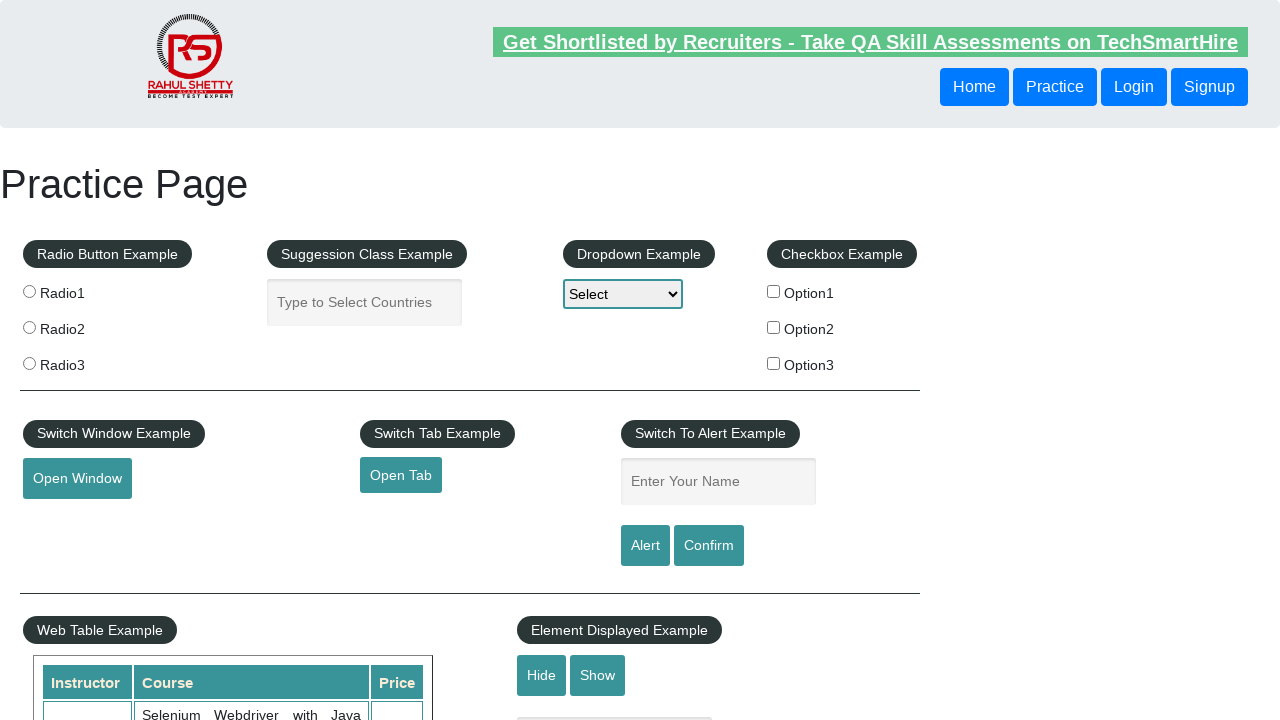

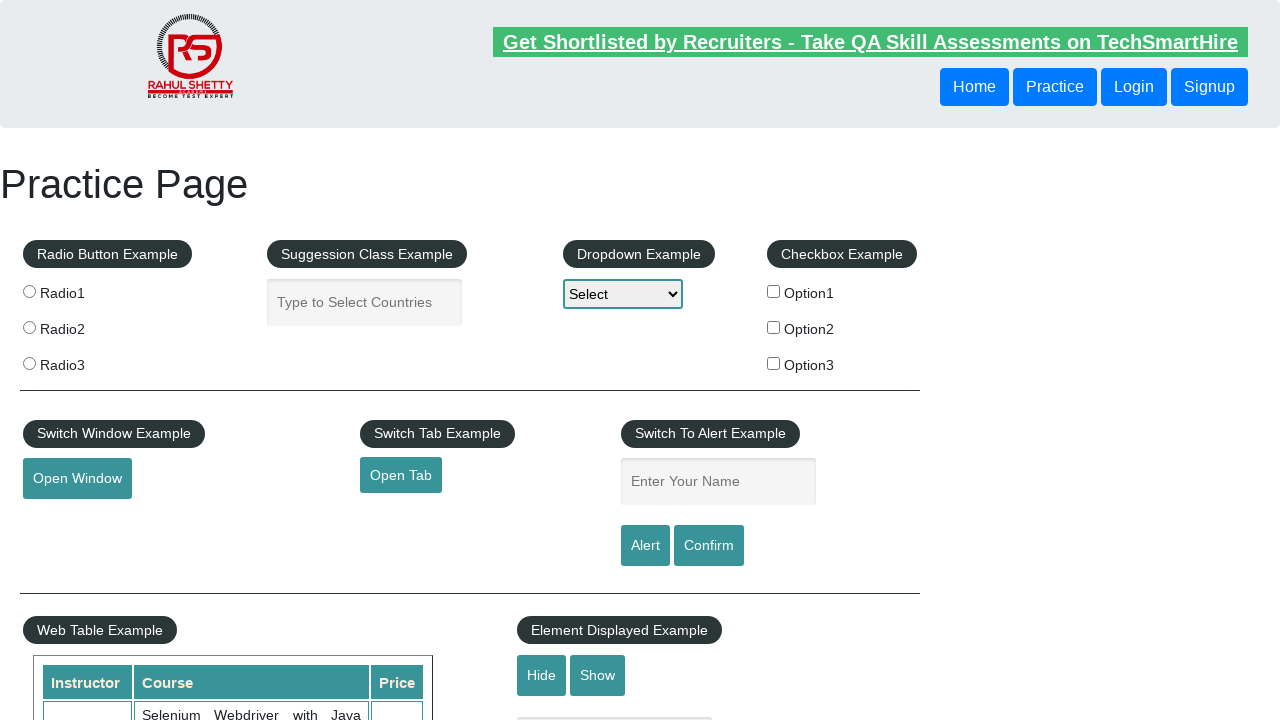